Tests autocomplete input field functionality by typing partial text and navigating through suggestions using keyboard arrows to find and select "India"

Starting URL: https://www.rahulshettyacademy.com/dropdownsPractise/

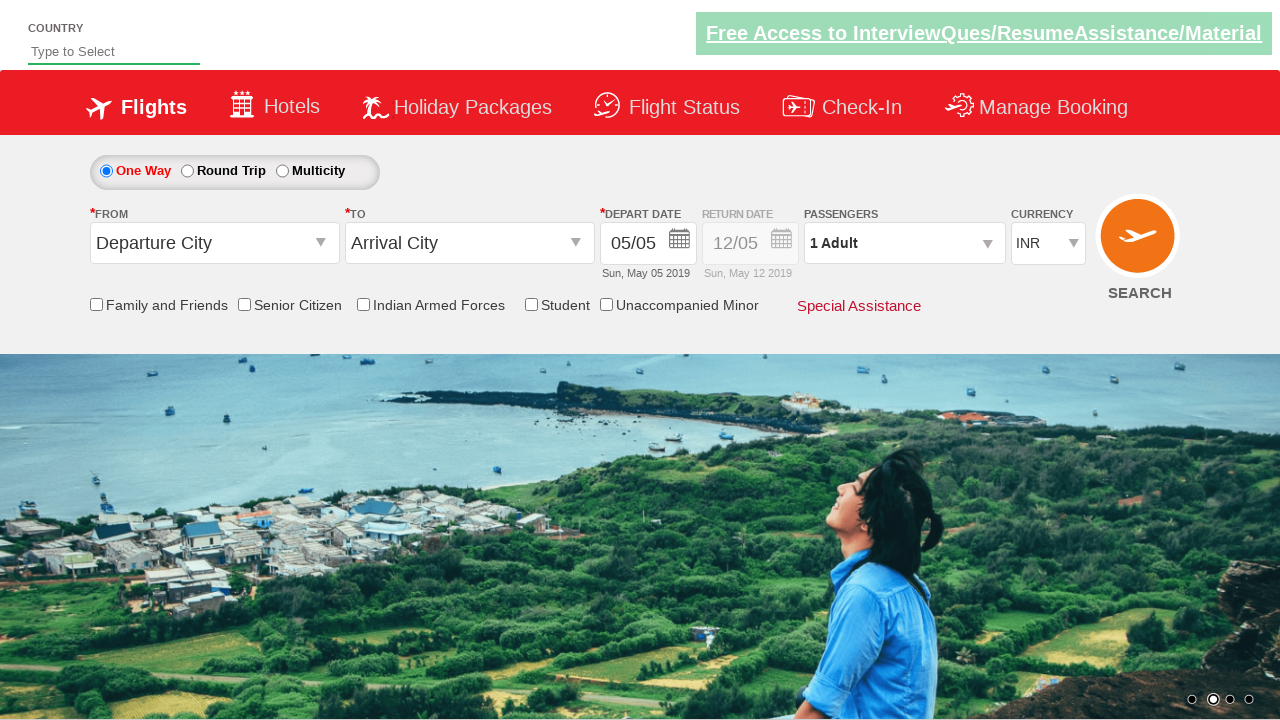

Filled autocomplete field with 'in' on #autosuggest
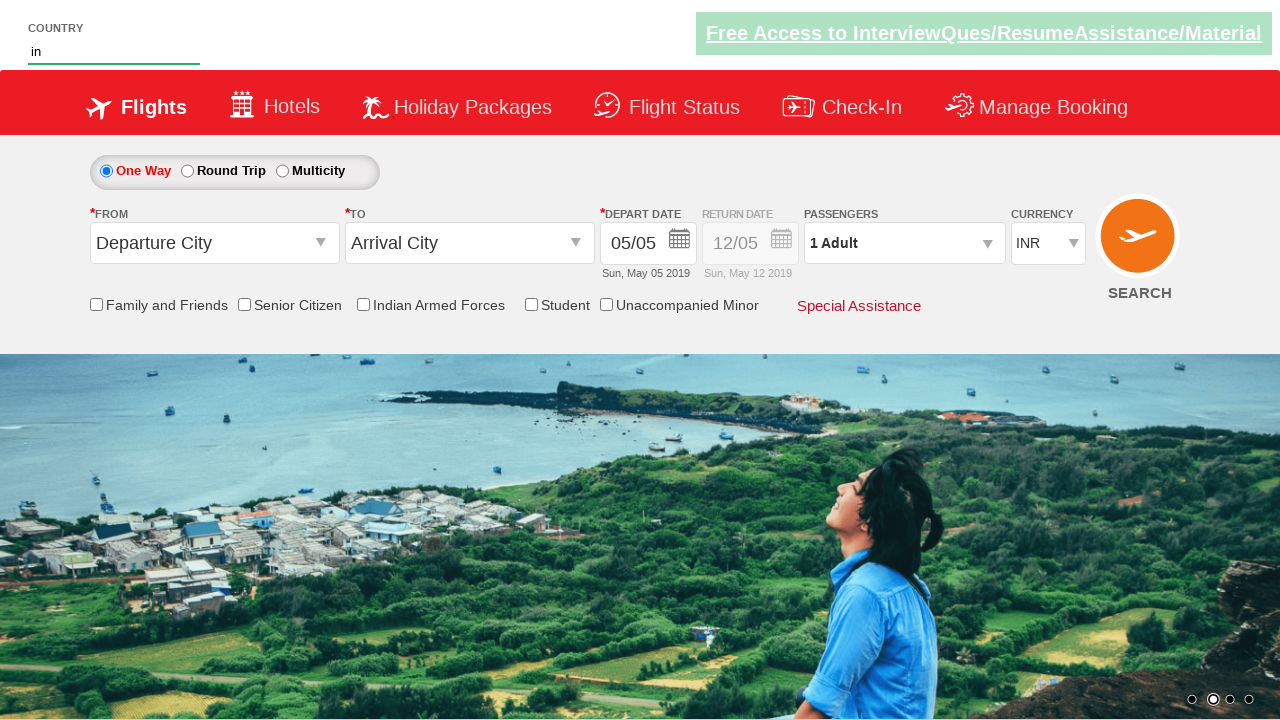

Pressed ArrowDown to navigate to first suggestion on #autosuggest
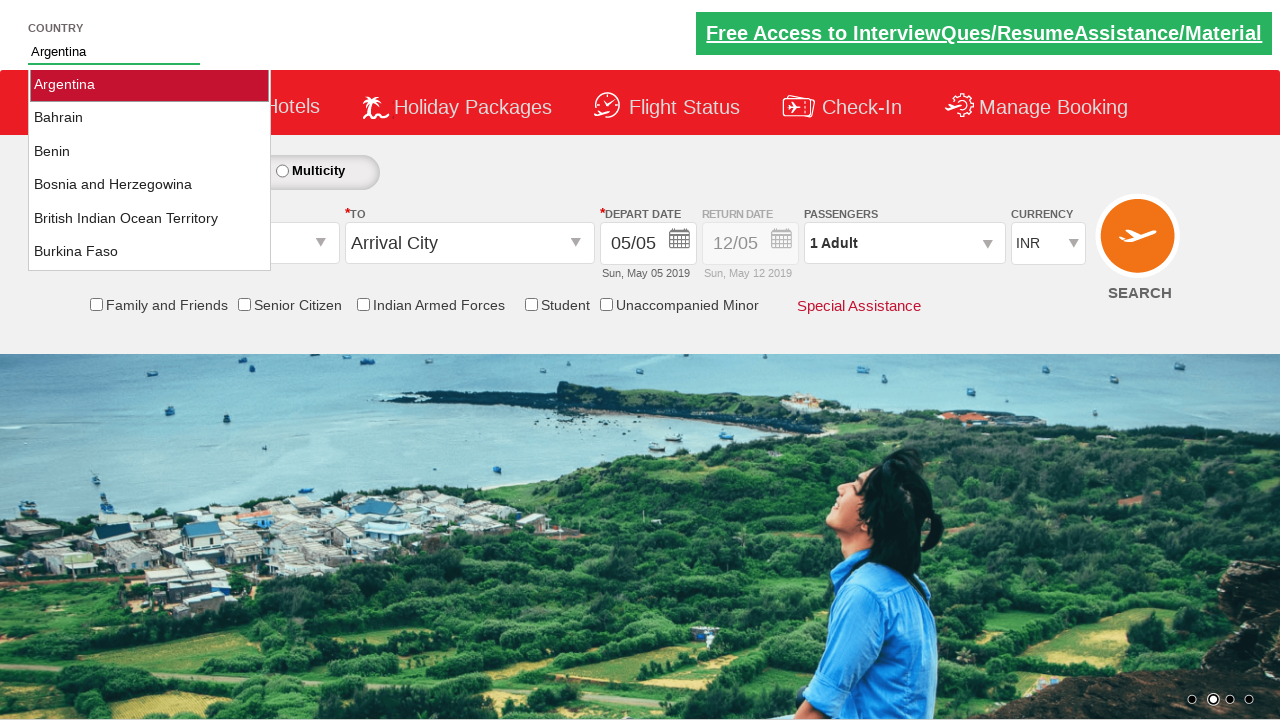

Waited for suggestions to appear
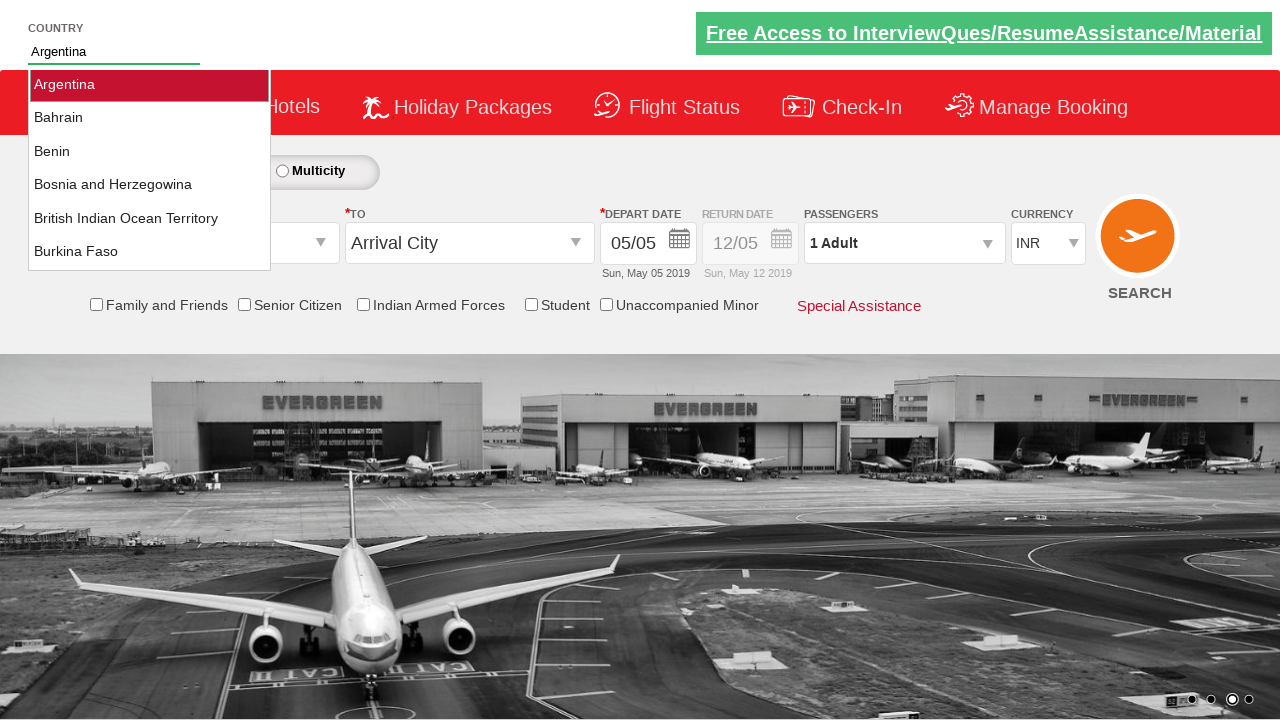

Retrieved current autocomplete value: 'Argentina'
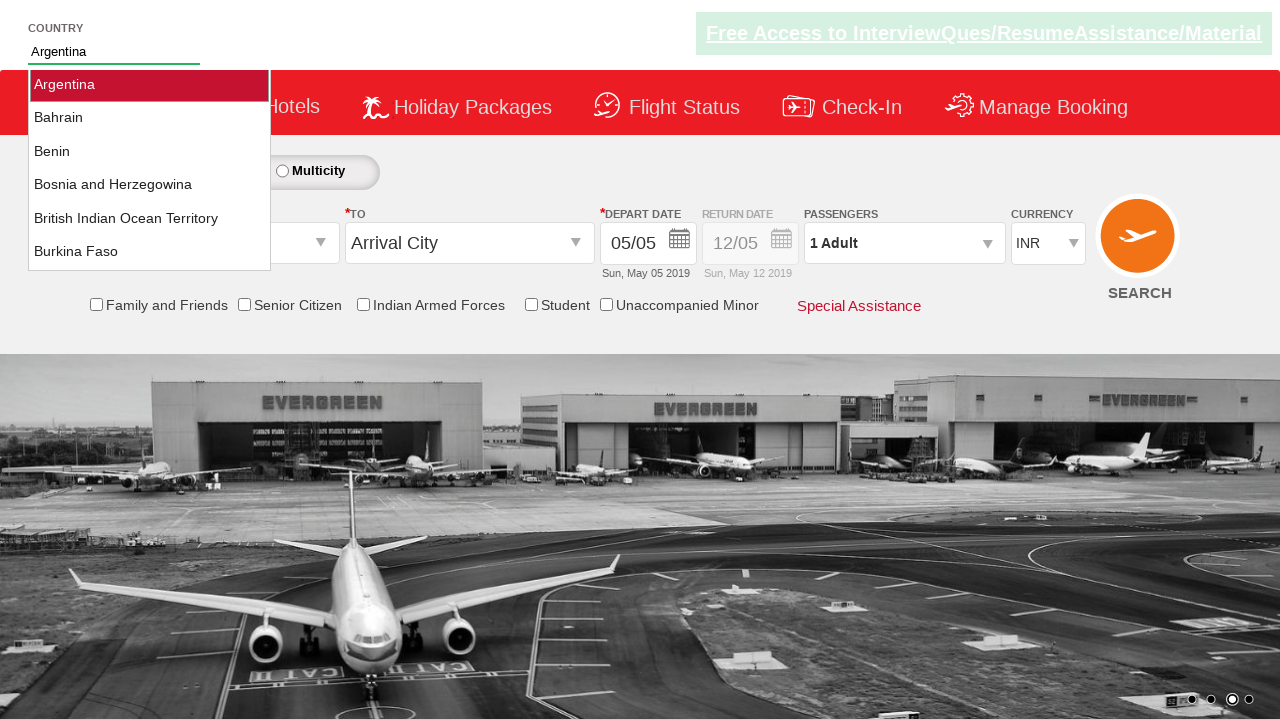

Pressed ArrowDown to navigate to next suggestion on #autosuggest
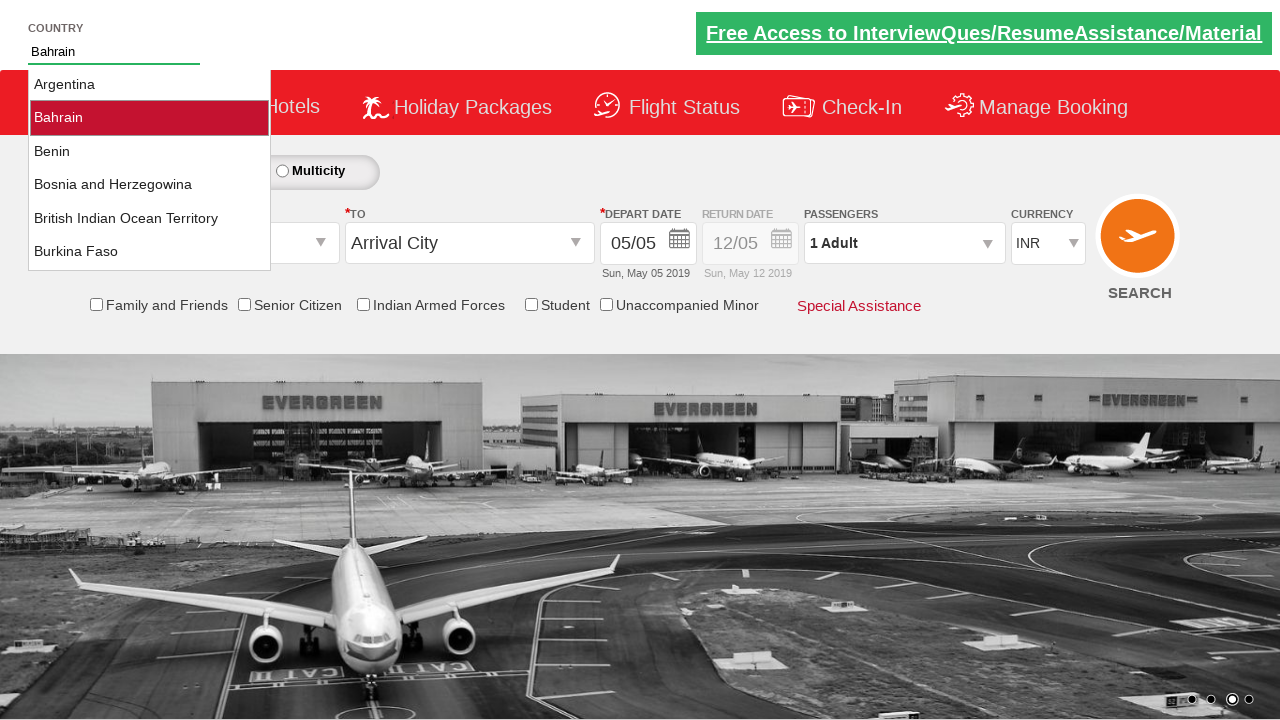

Waited before checking next suggestion
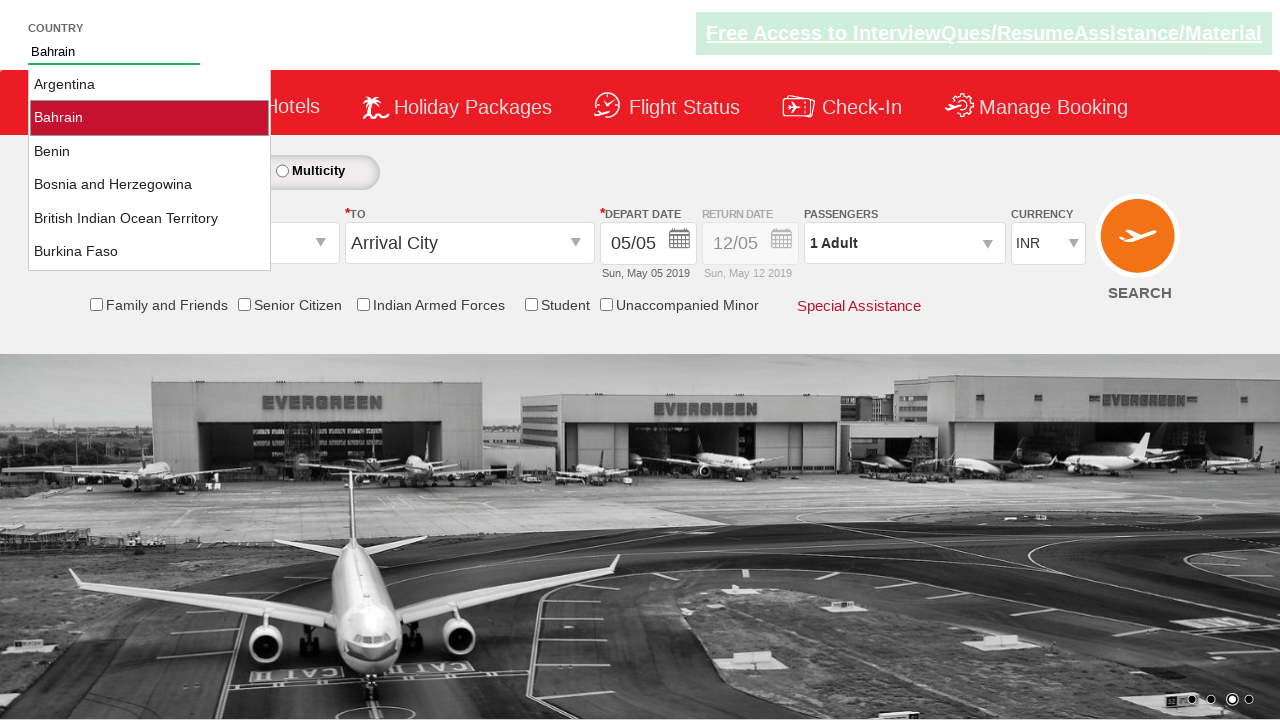

Retrieved current autocomplete value: 'Bahrain'
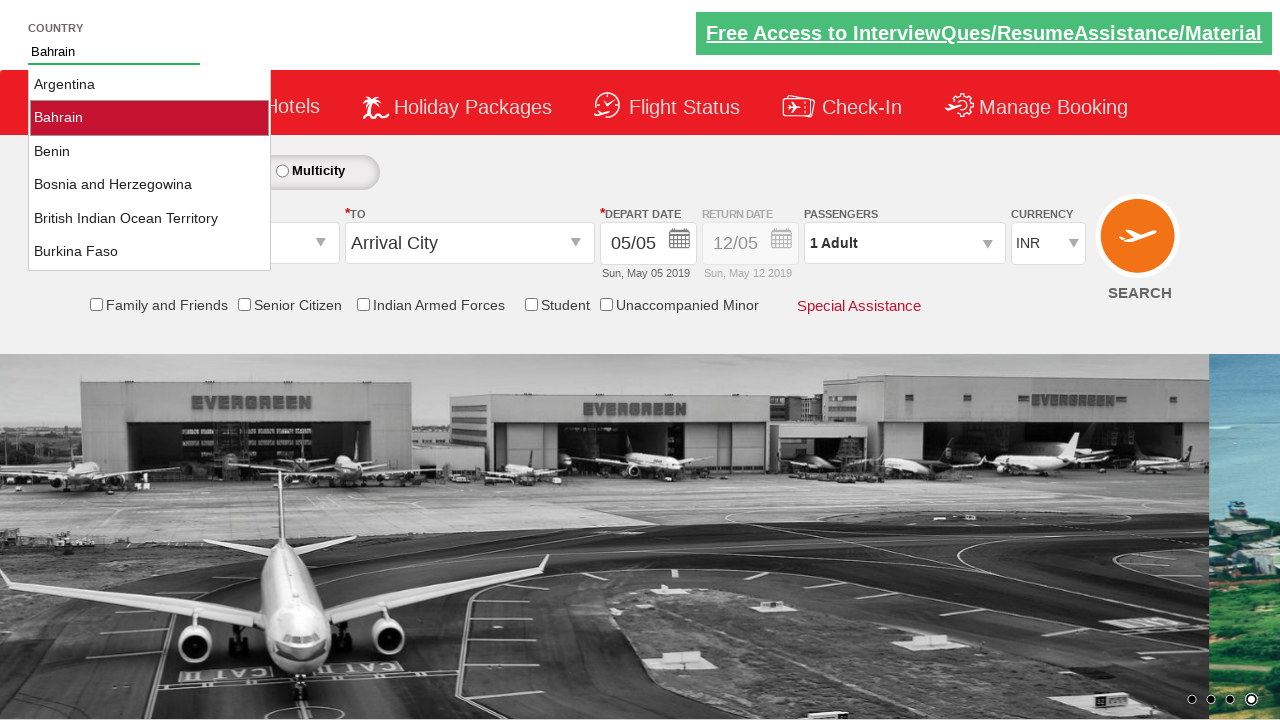

Pressed ArrowDown to navigate to next suggestion on #autosuggest
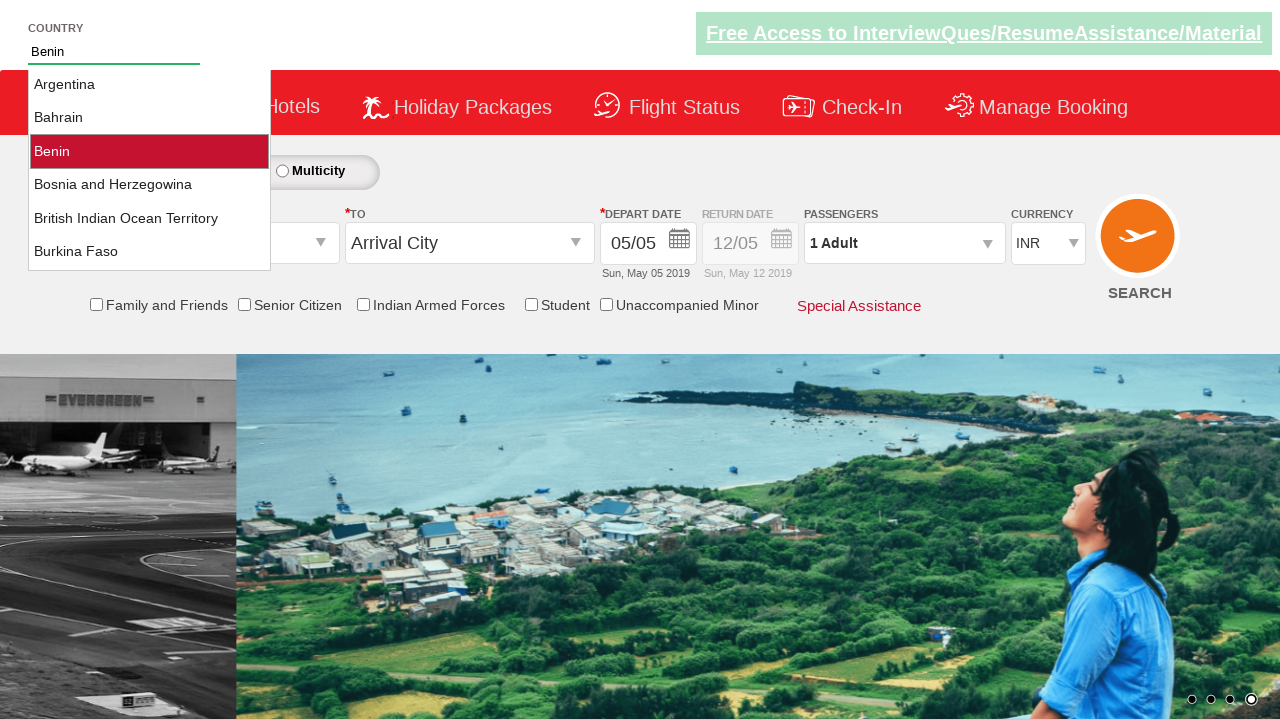

Waited before checking next suggestion
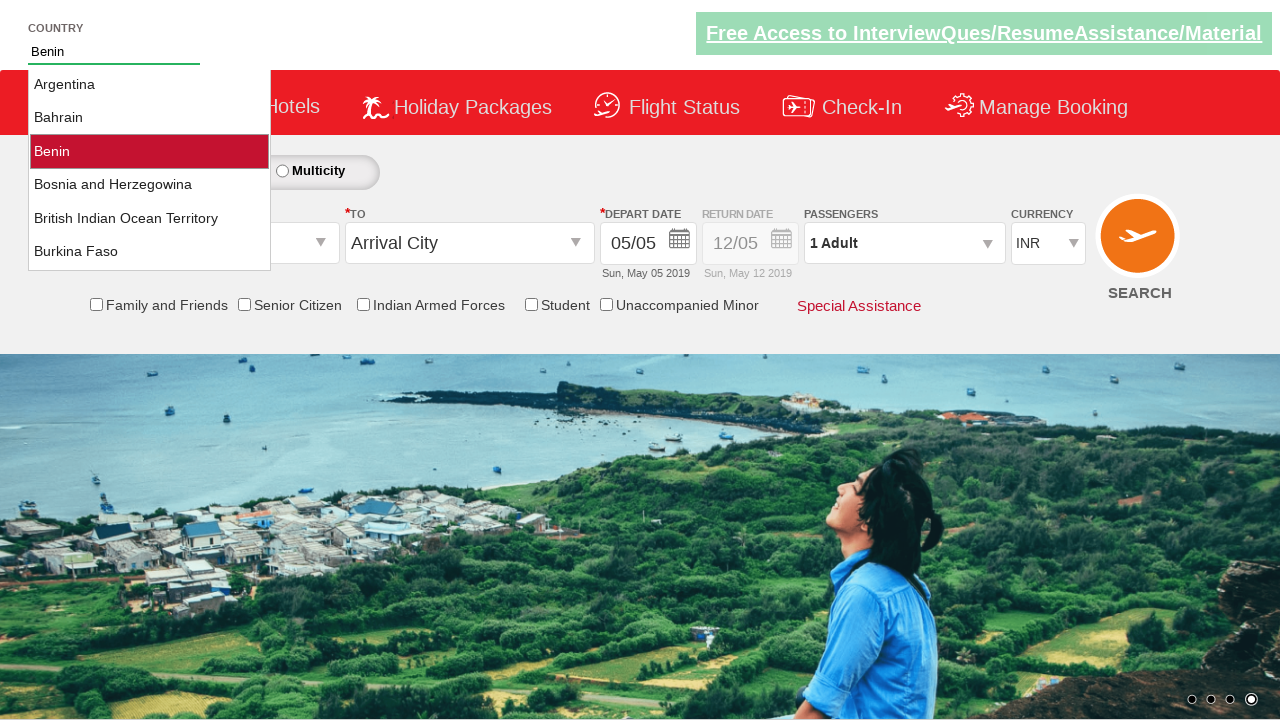

Retrieved current autocomplete value: 'Benin'
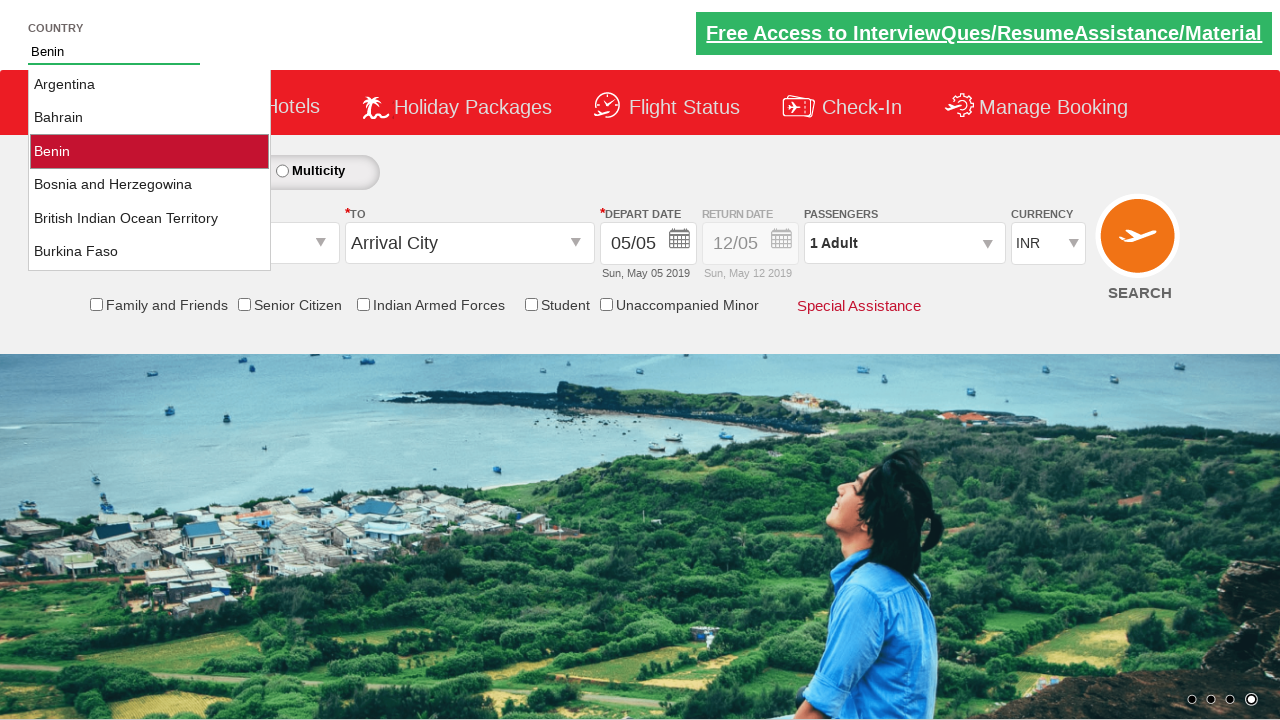

Pressed ArrowDown to navigate to next suggestion on #autosuggest
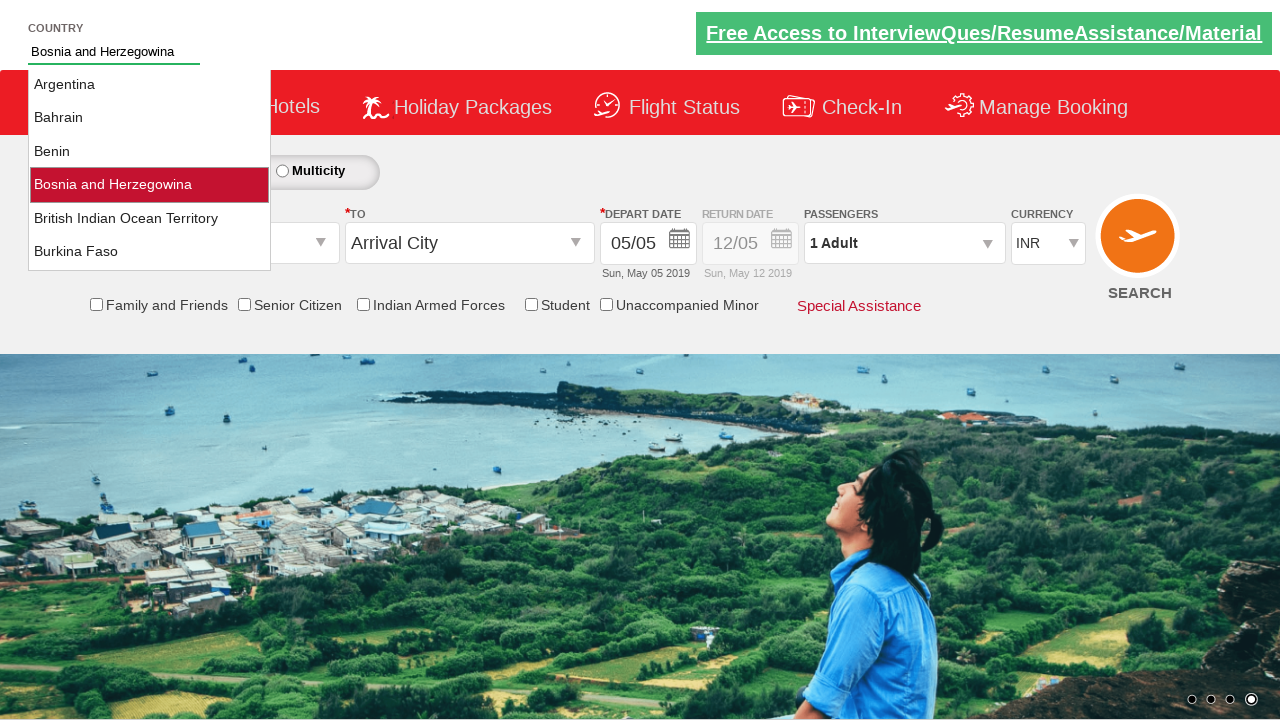

Waited before checking next suggestion
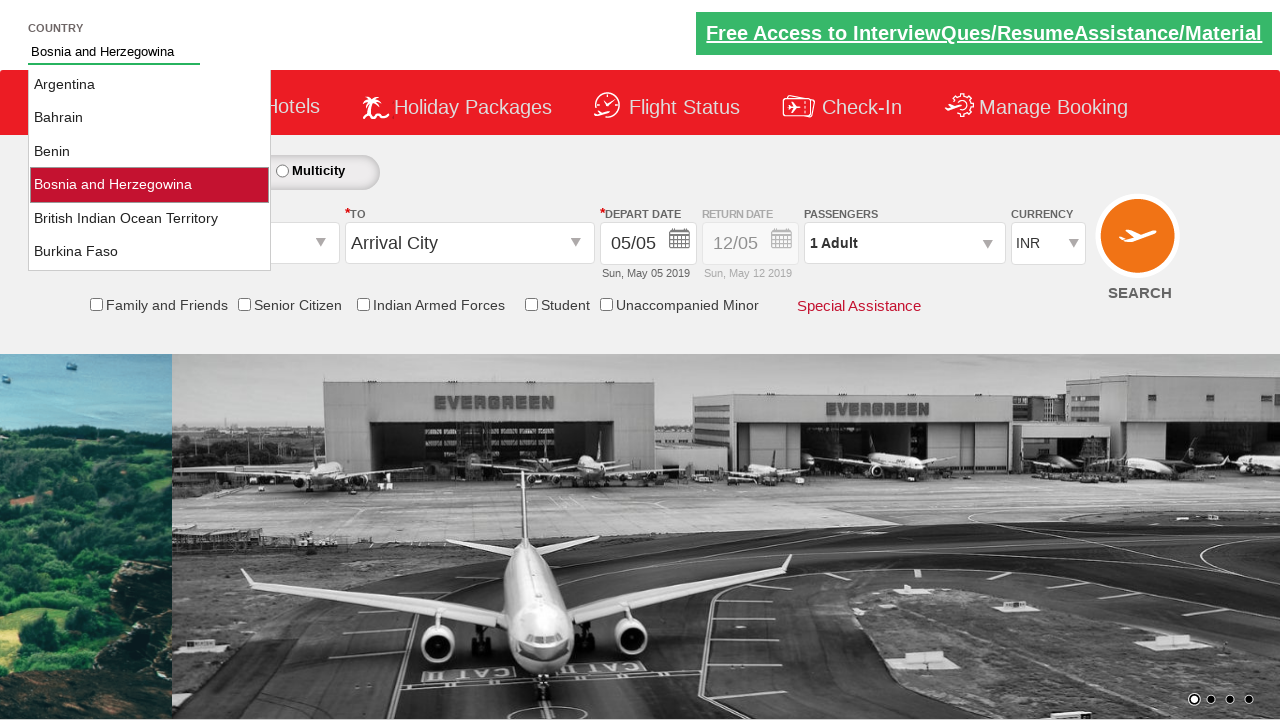

Retrieved current autocomplete value: 'Bosnia and Herzegowina'
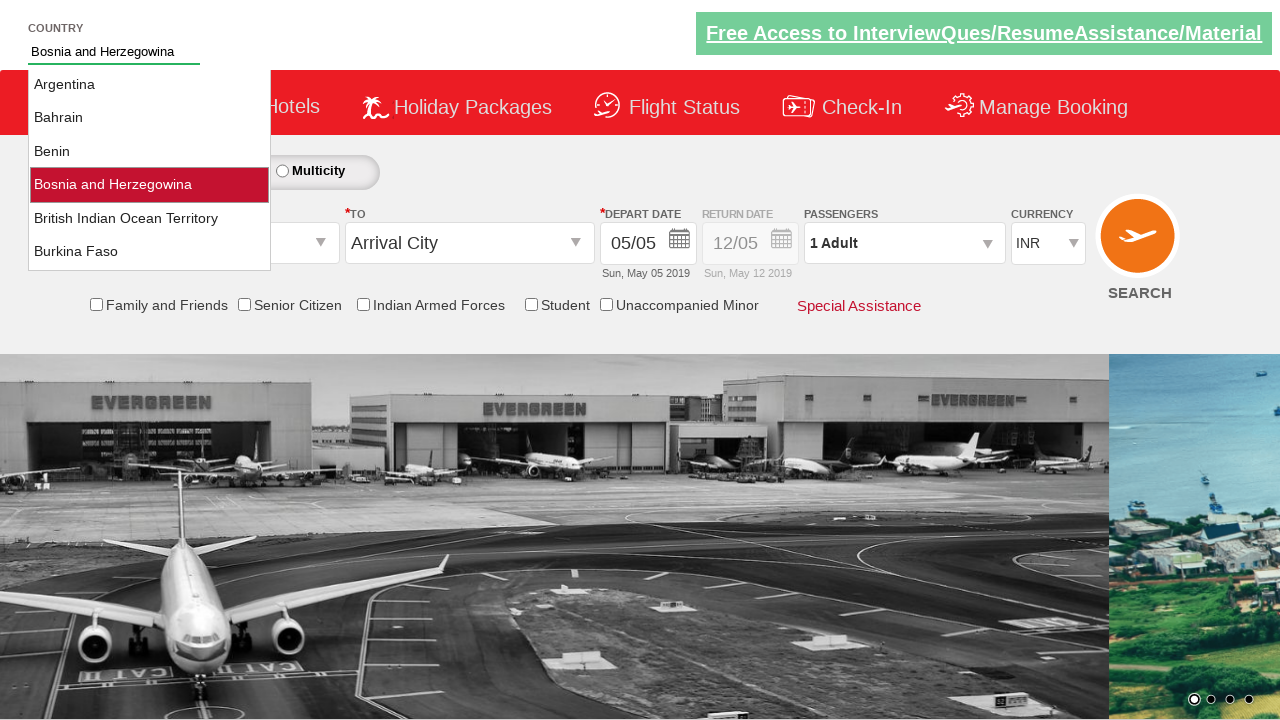

Pressed ArrowDown to navigate to next suggestion on #autosuggest
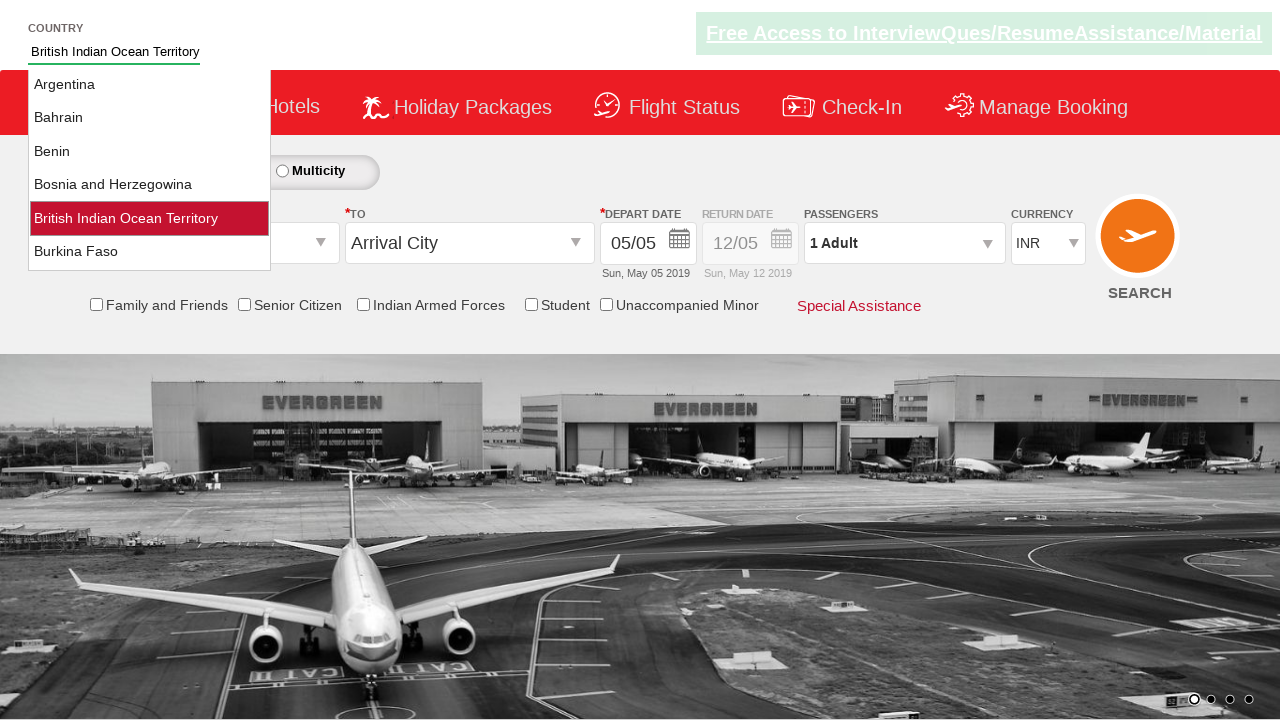

Waited before checking next suggestion
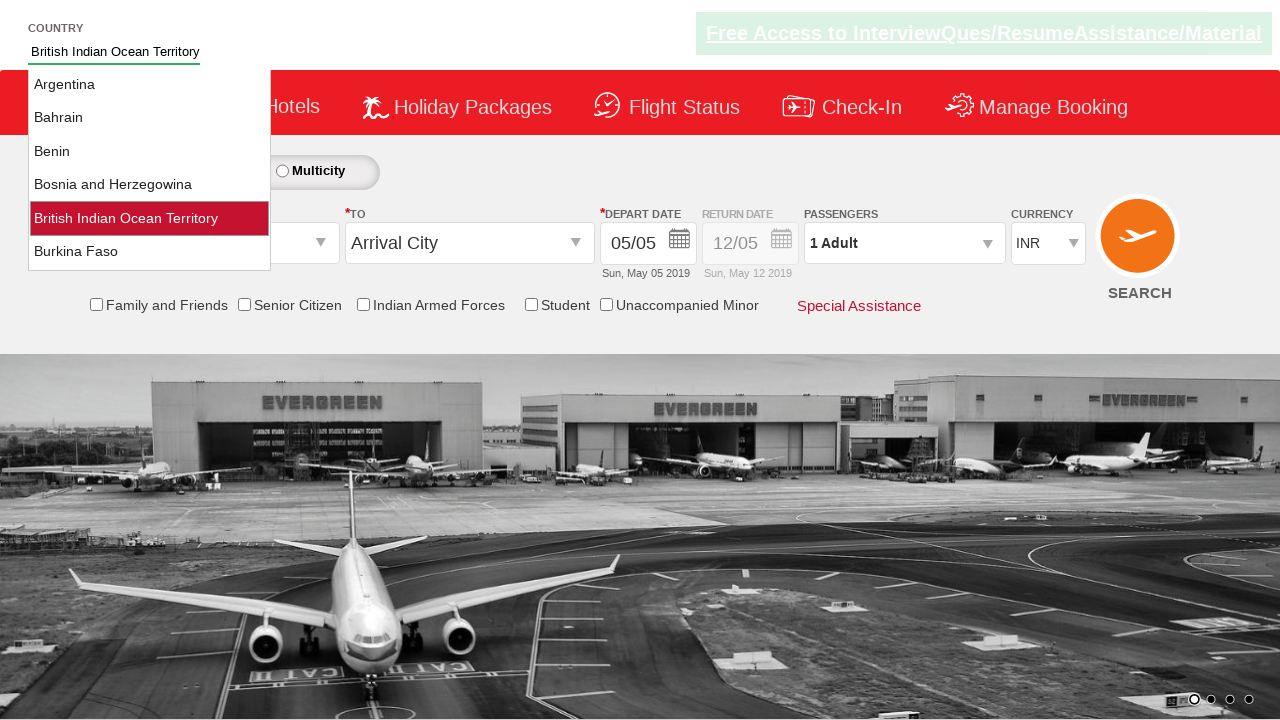

Retrieved current autocomplete value: 'British Indian Ocean Territory'
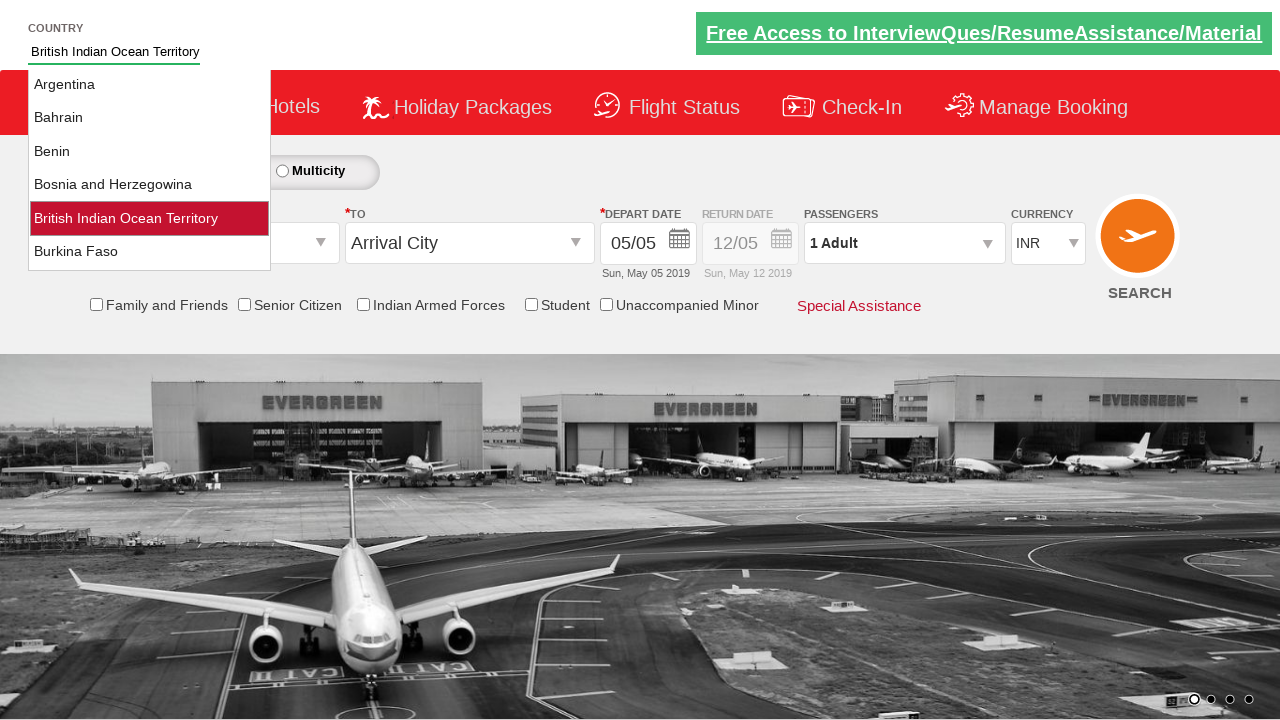

Pressed ArrowDown to navigate to next suggestion on #autosuggest
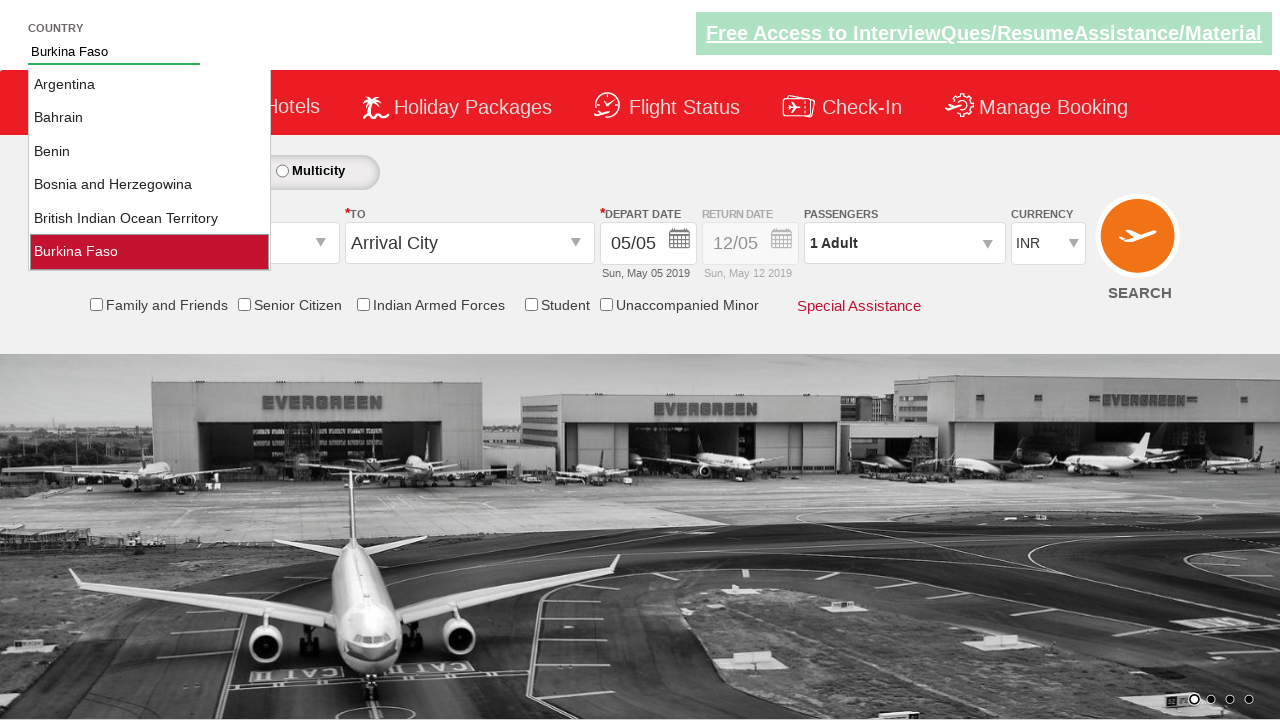

Waited before checking next suggestion
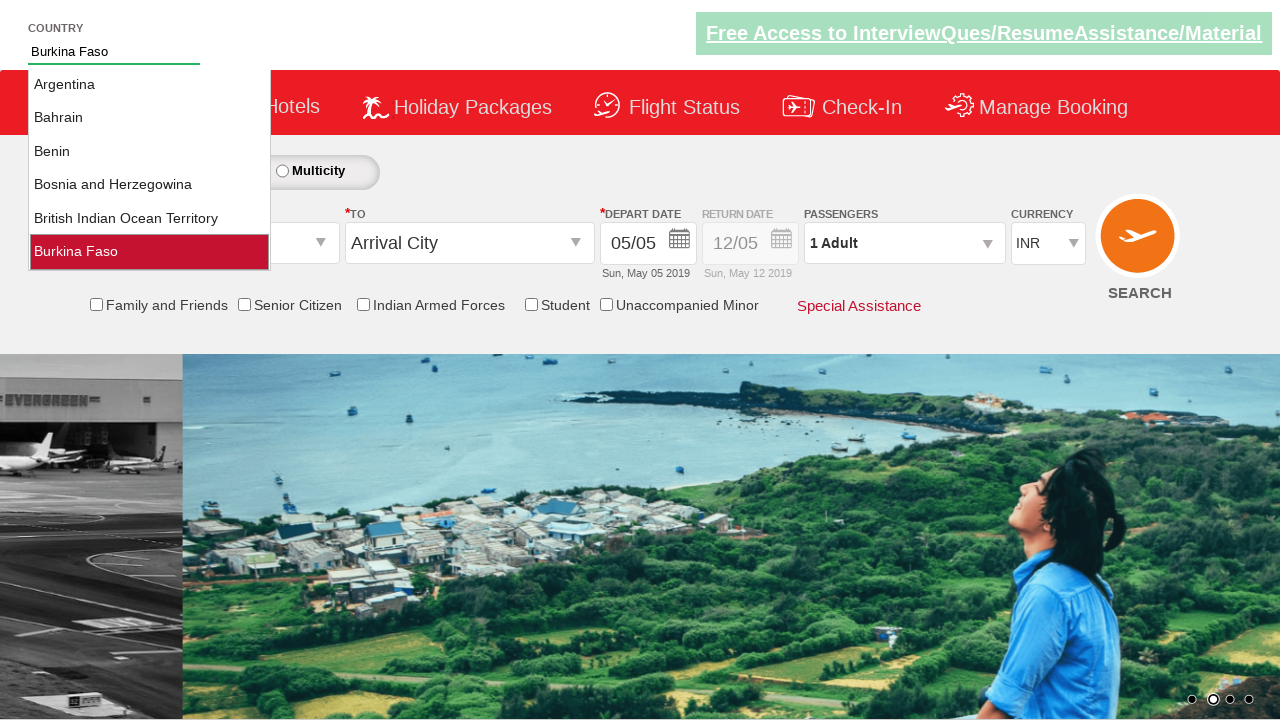

Retrieved current autocomplete value: 'Burkina Faso'
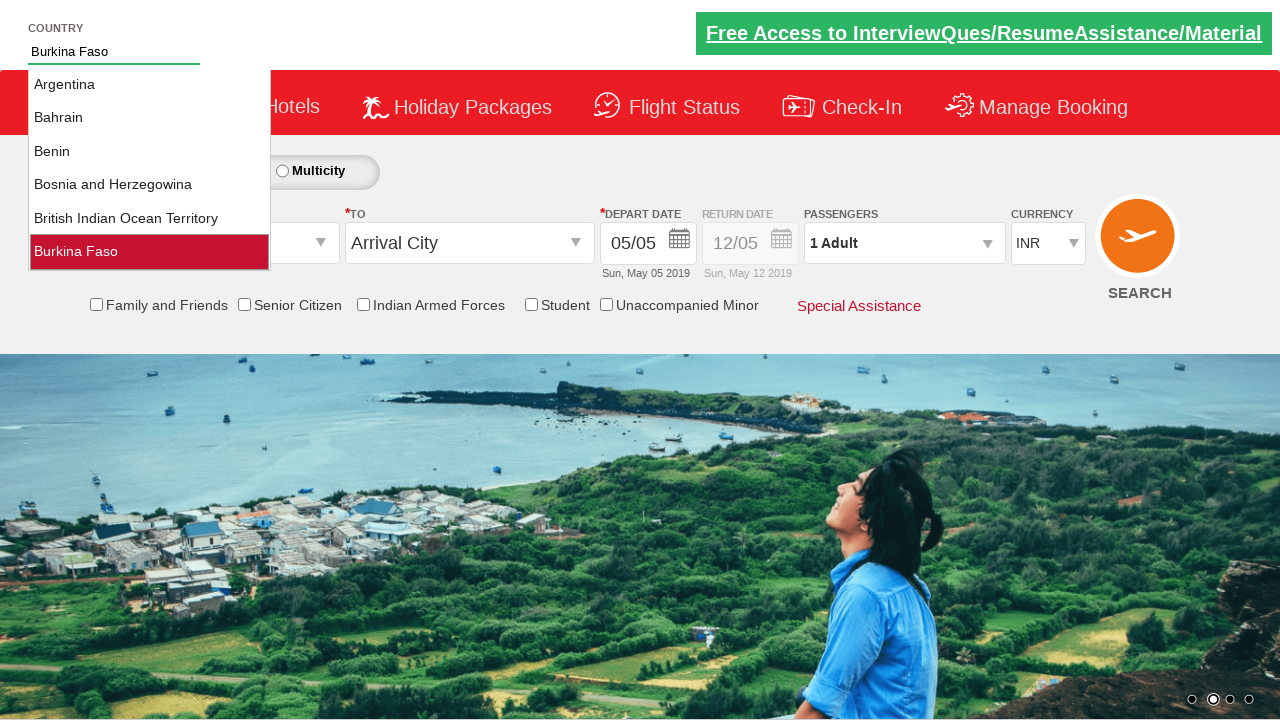

Pressed ArrowDown to navigate to next suggestion on #autosuggest
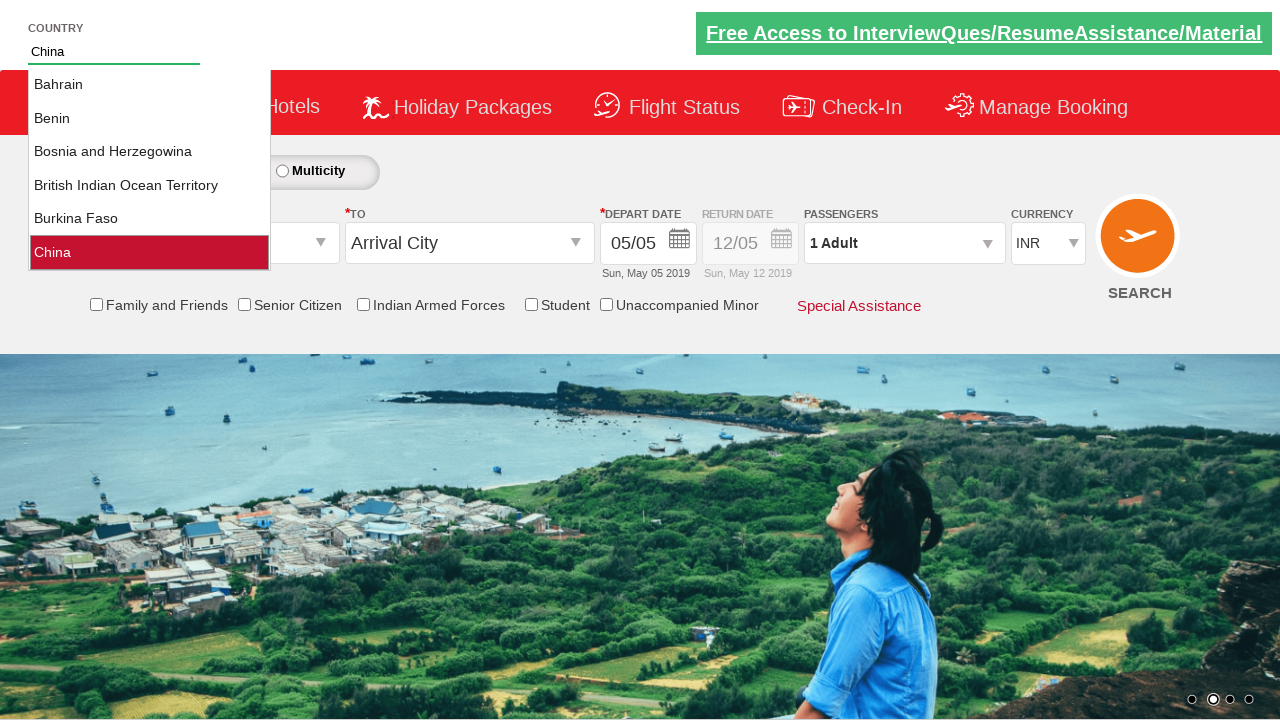

Waited before checking next suggestion
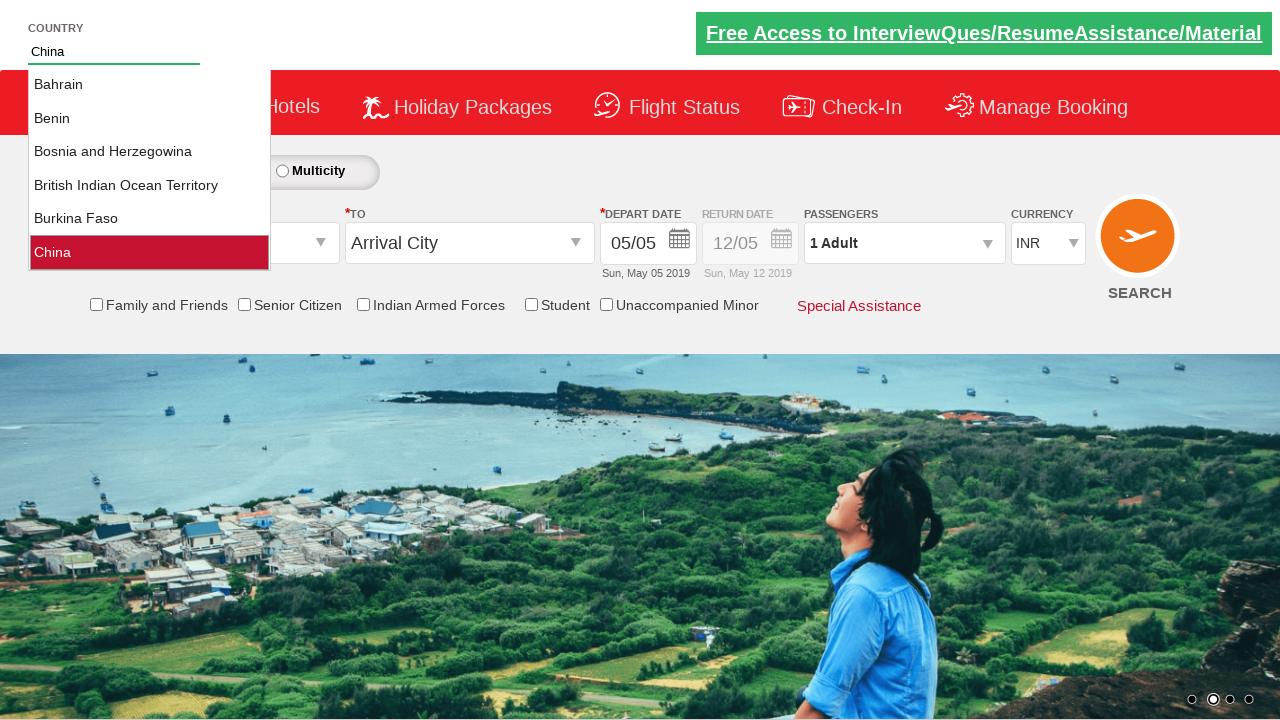

Retrieved current autocomplete value: 'China'
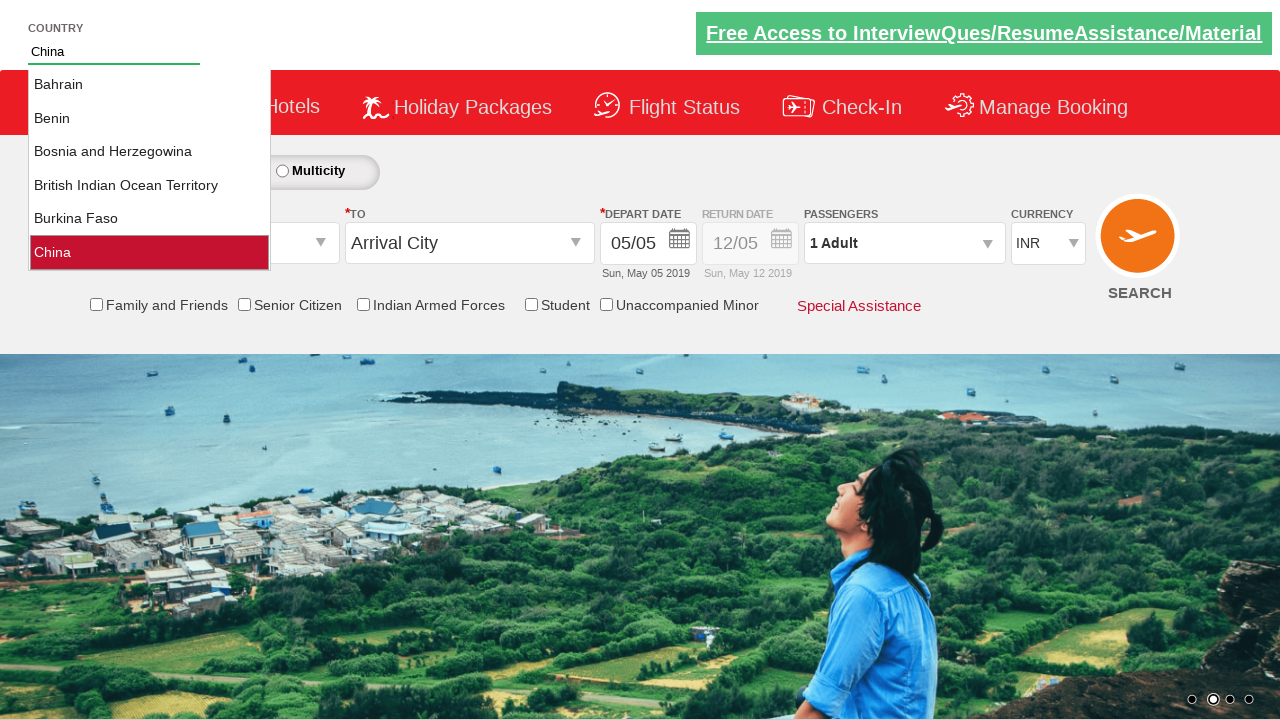

Pressed ArrowDown to navigate to next suggestion on #autosuggest
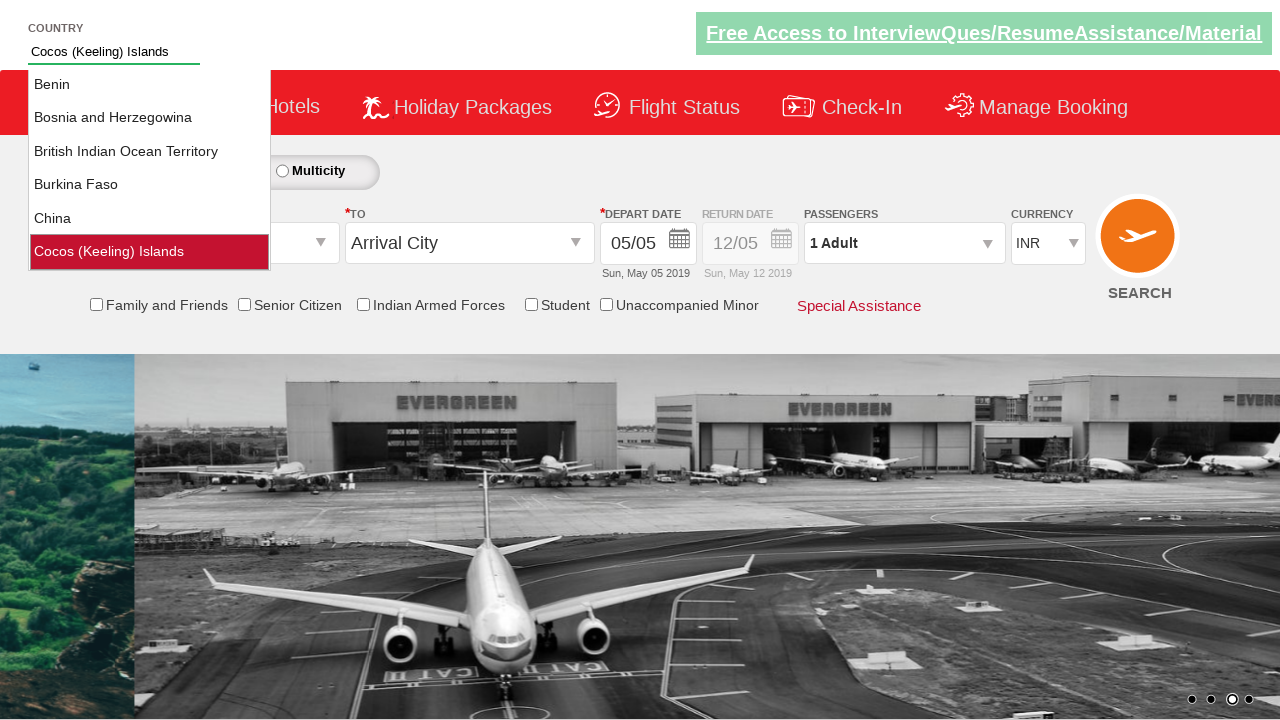

Waited before checking next suggestion
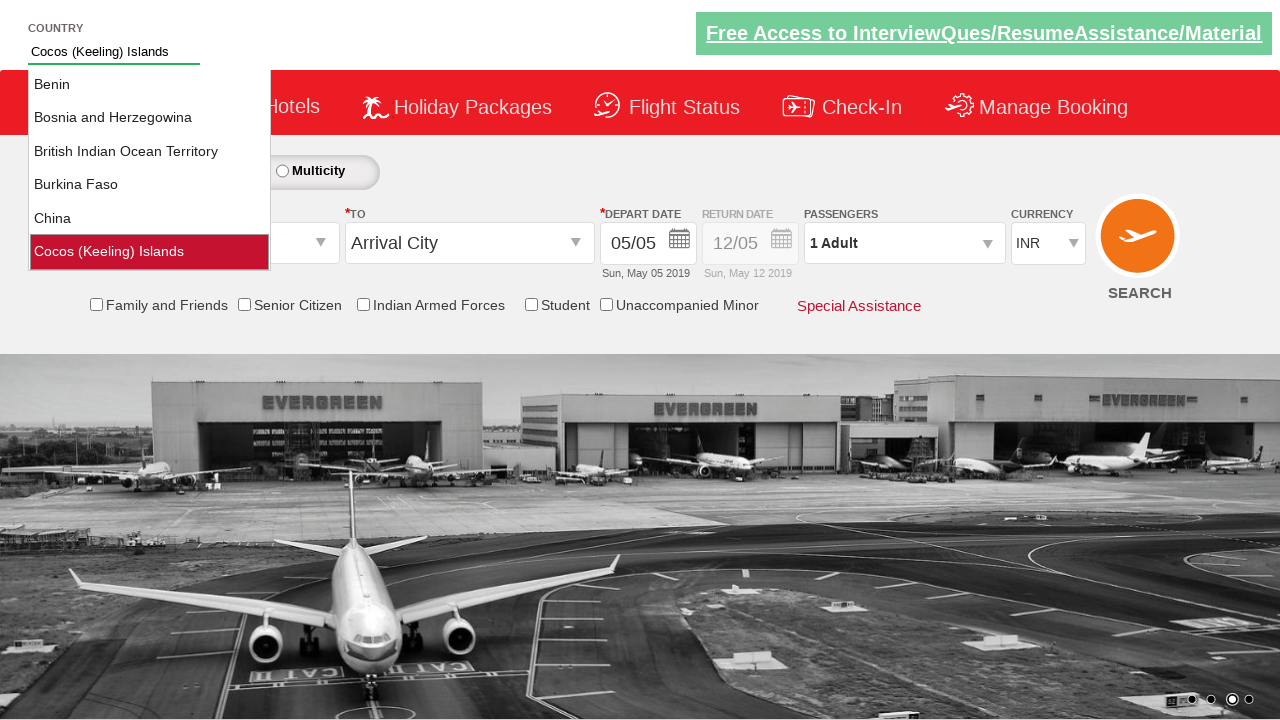

Retrieved current autocomplete value: 'Cocos (Keeling) Islands'
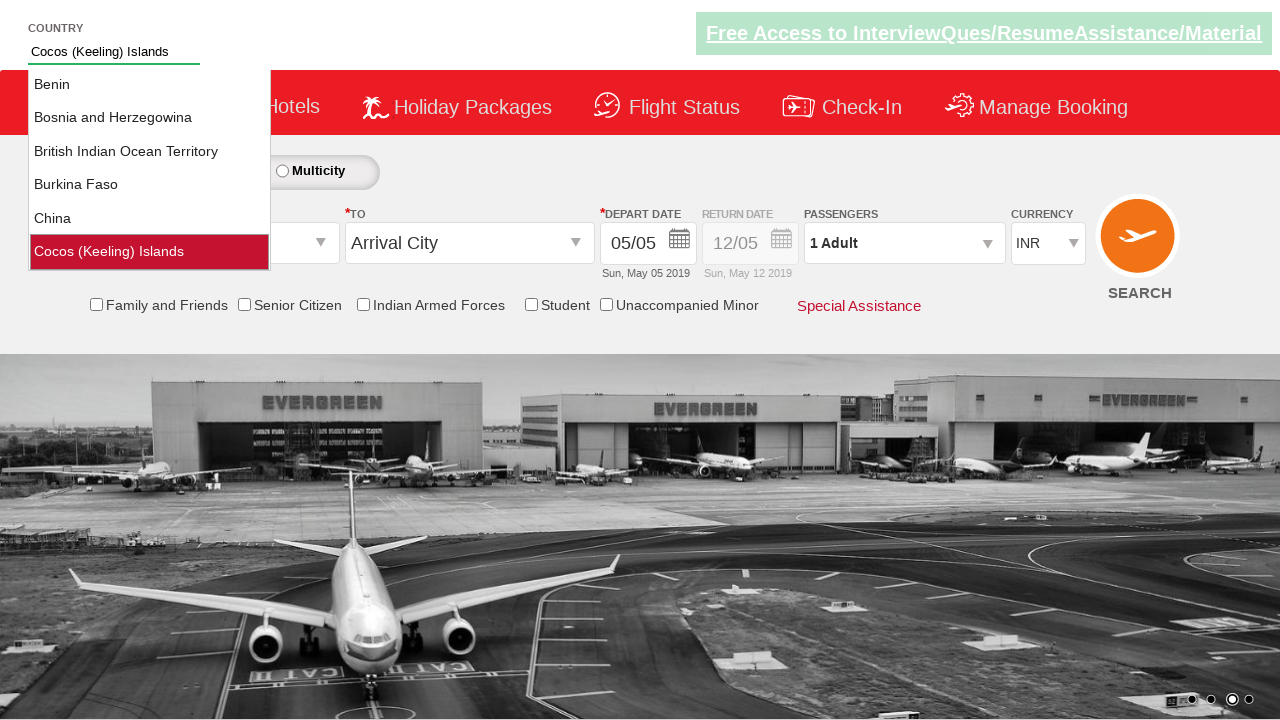

Pressed ArrowDown to navigate to next suggestion on #autosuggest
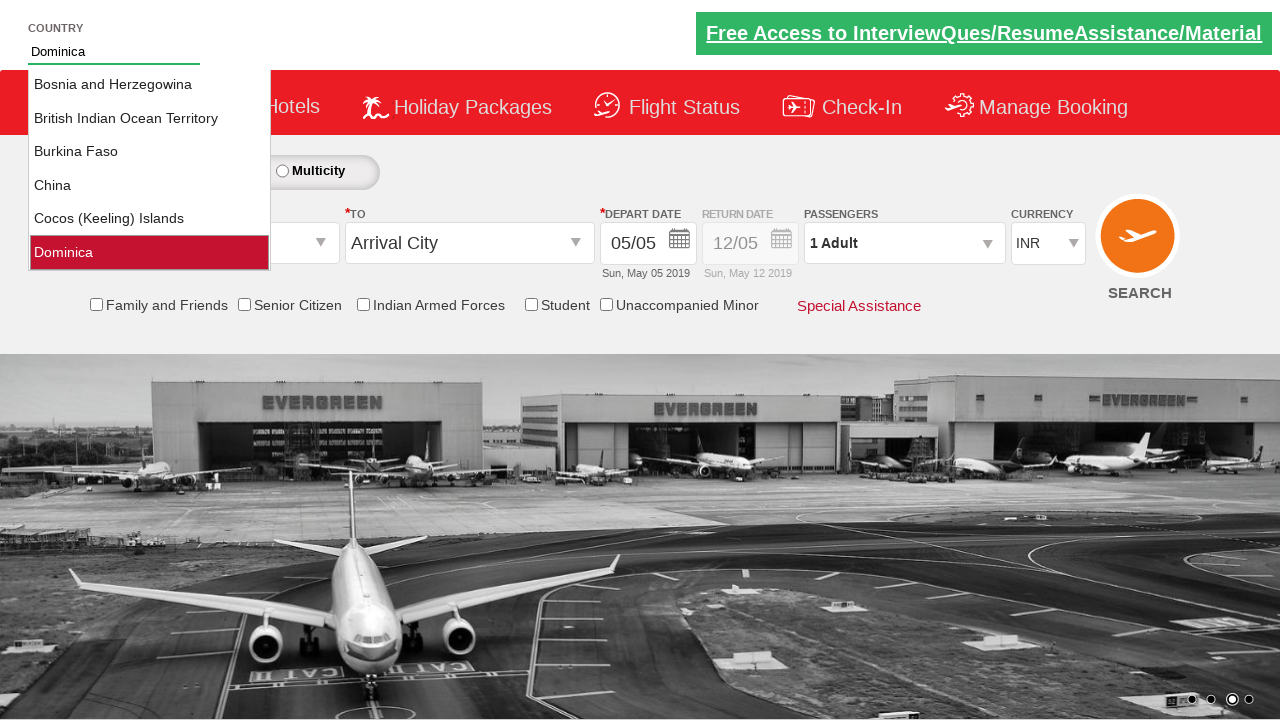

Waited before checking next suggestion
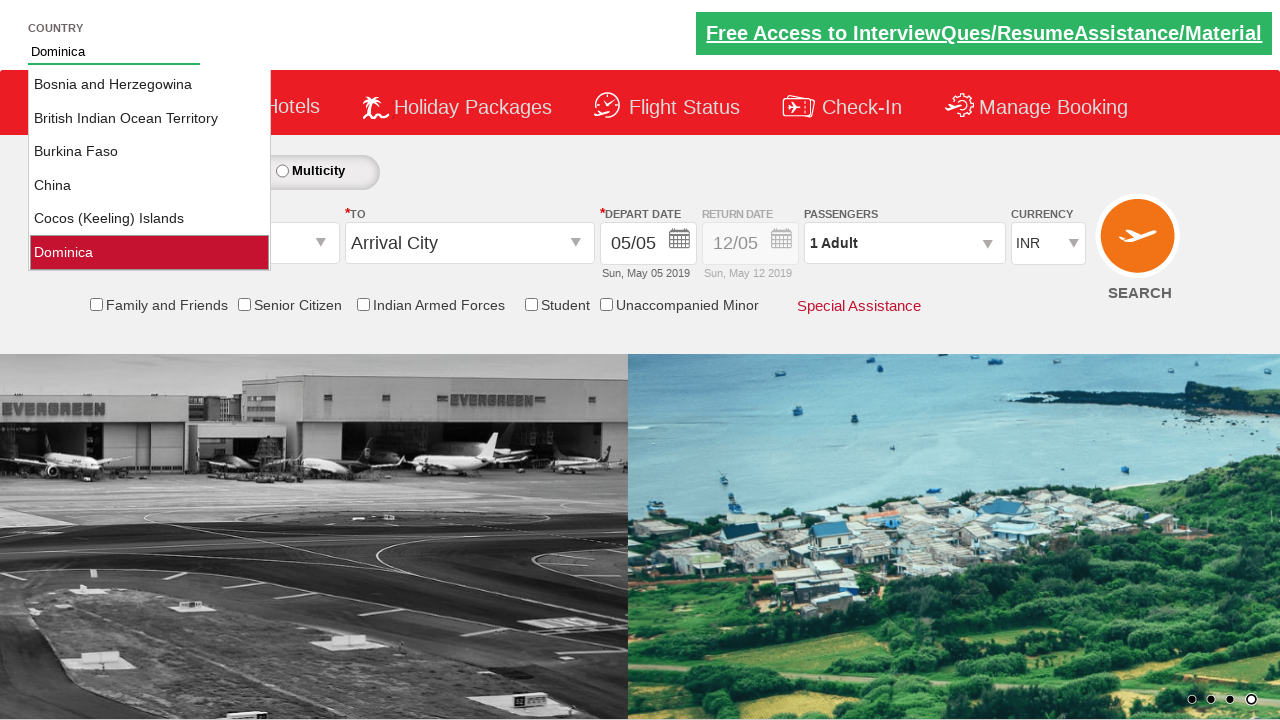

Retrieved current autocomplete value: 'Dominica'
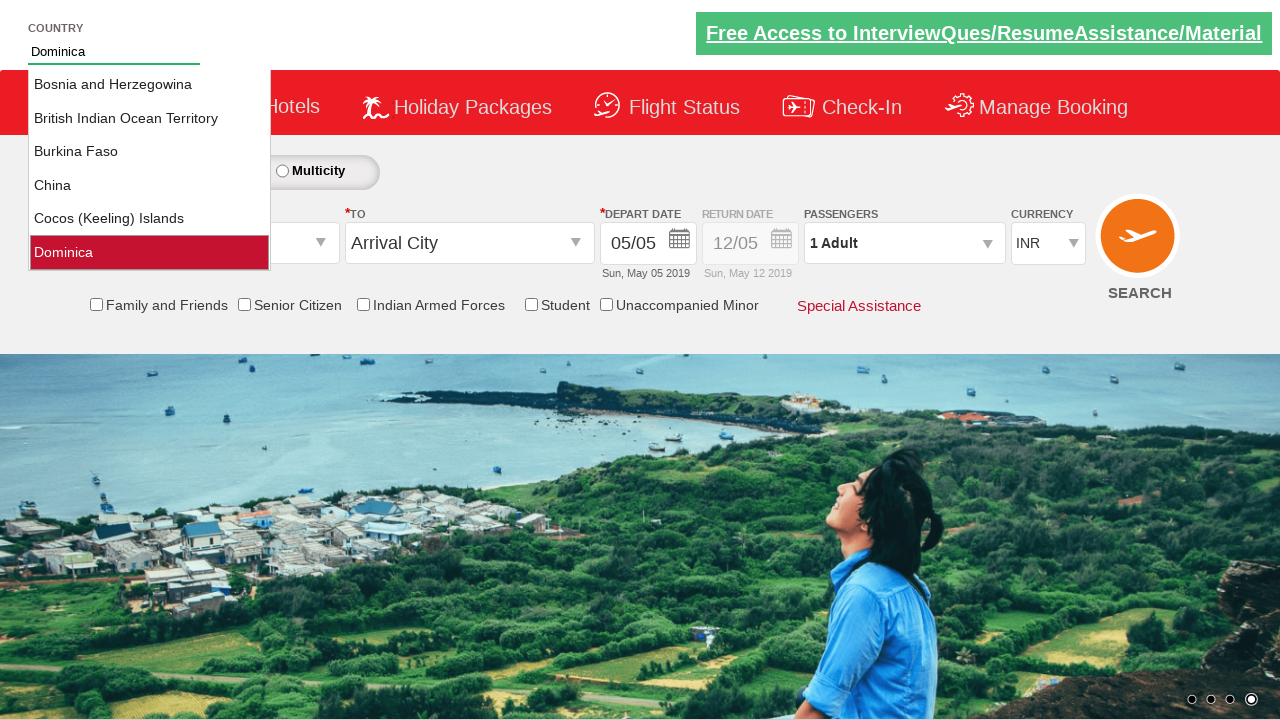

Pressed ArrowDown to navigate to next suggestion on #autosuggest
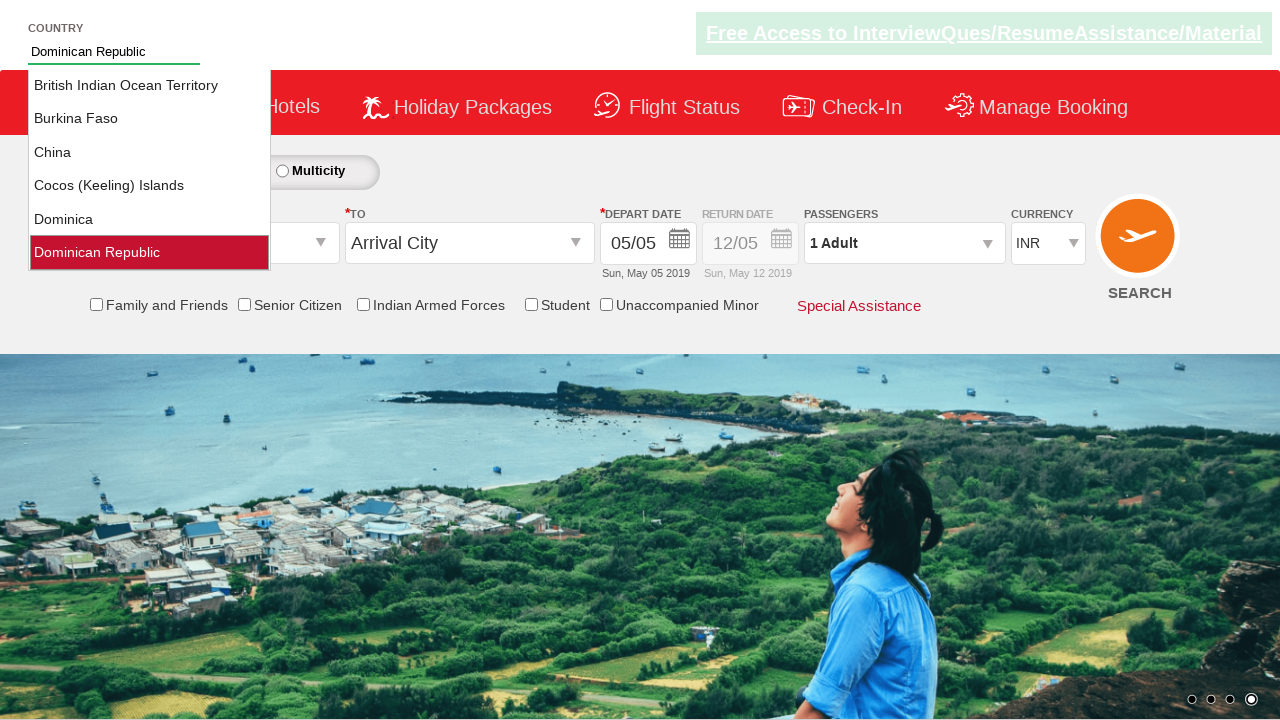

Waited before checking next suggestion
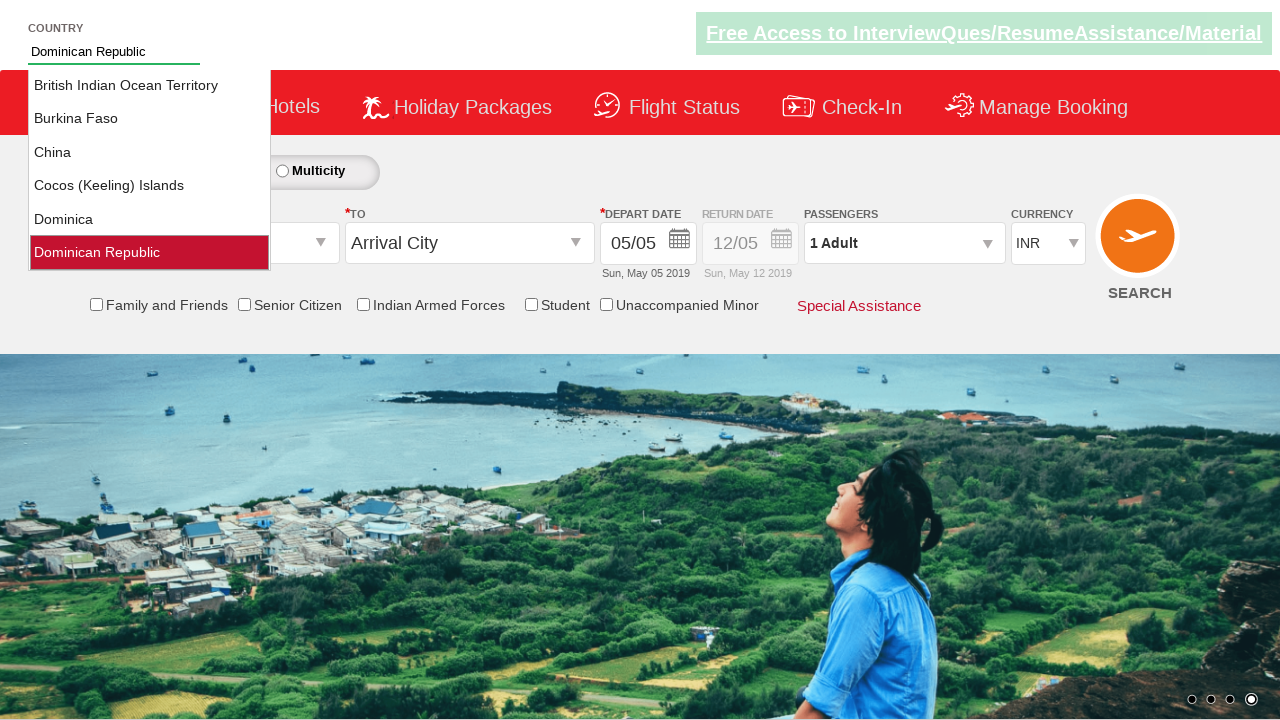

Retrieved current autocomplete value: 'Dominican Republic'
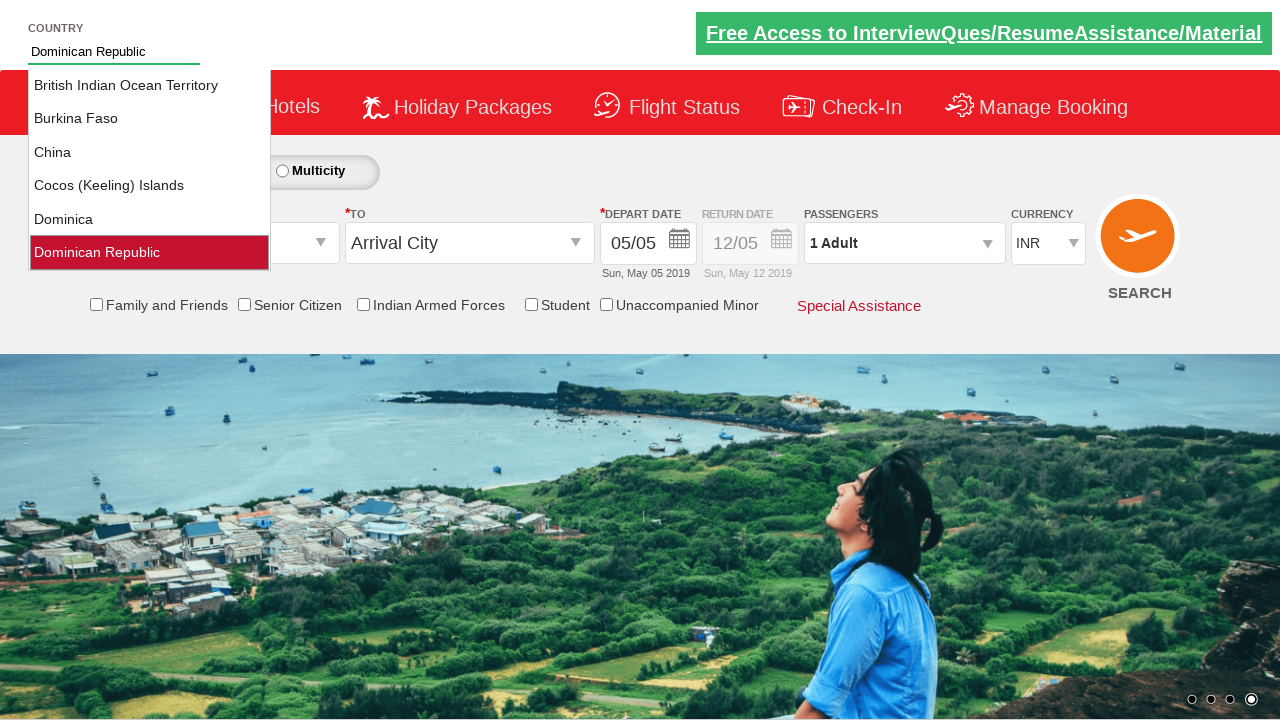

Pressed ArrowDown to navigate to next suggestion on #autosuggest
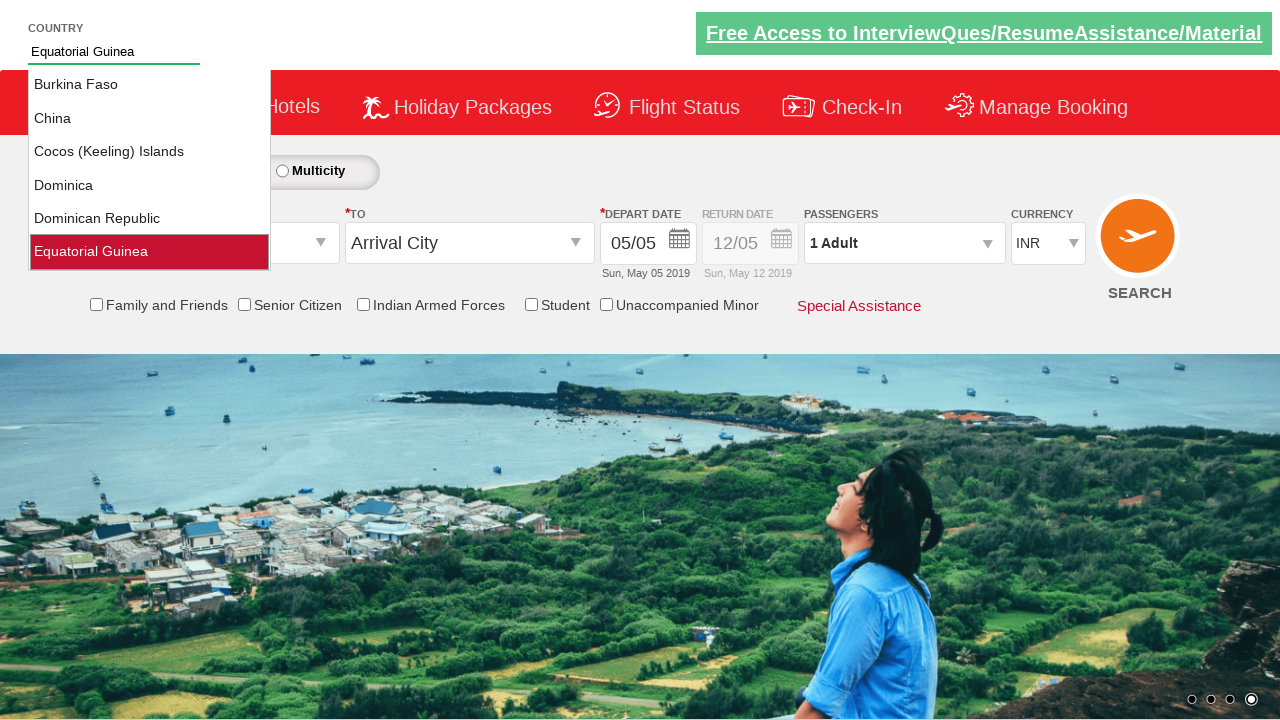

Waited before checking next suggestion
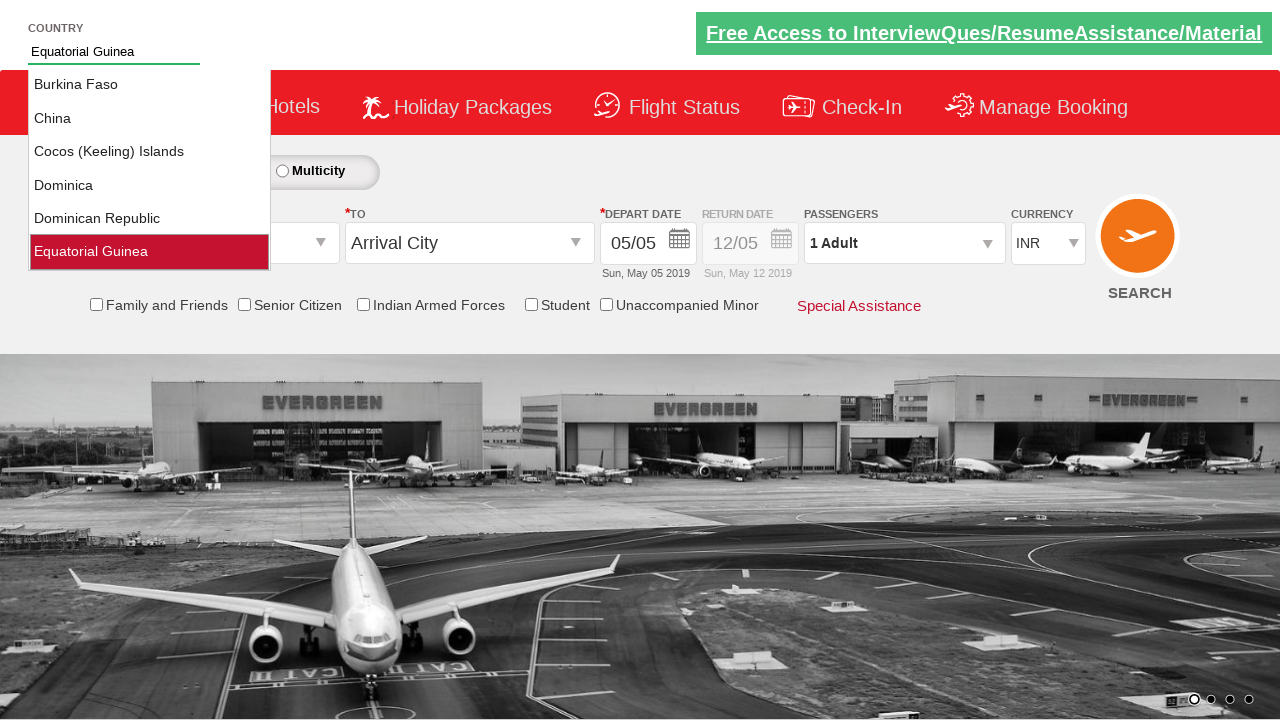

Retrieved current autocomplete value: 'Equatorial Guinea'
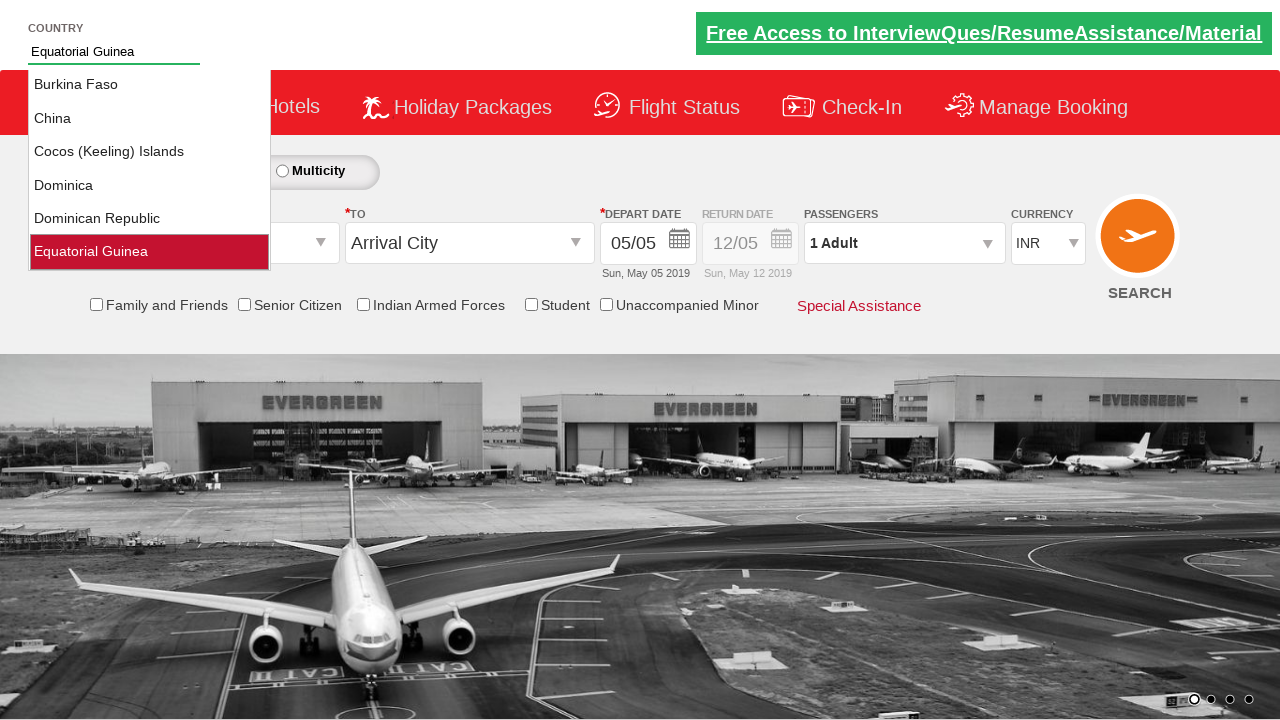

Pressed ArrowDown to navigate to next suggestion on #autosuggest
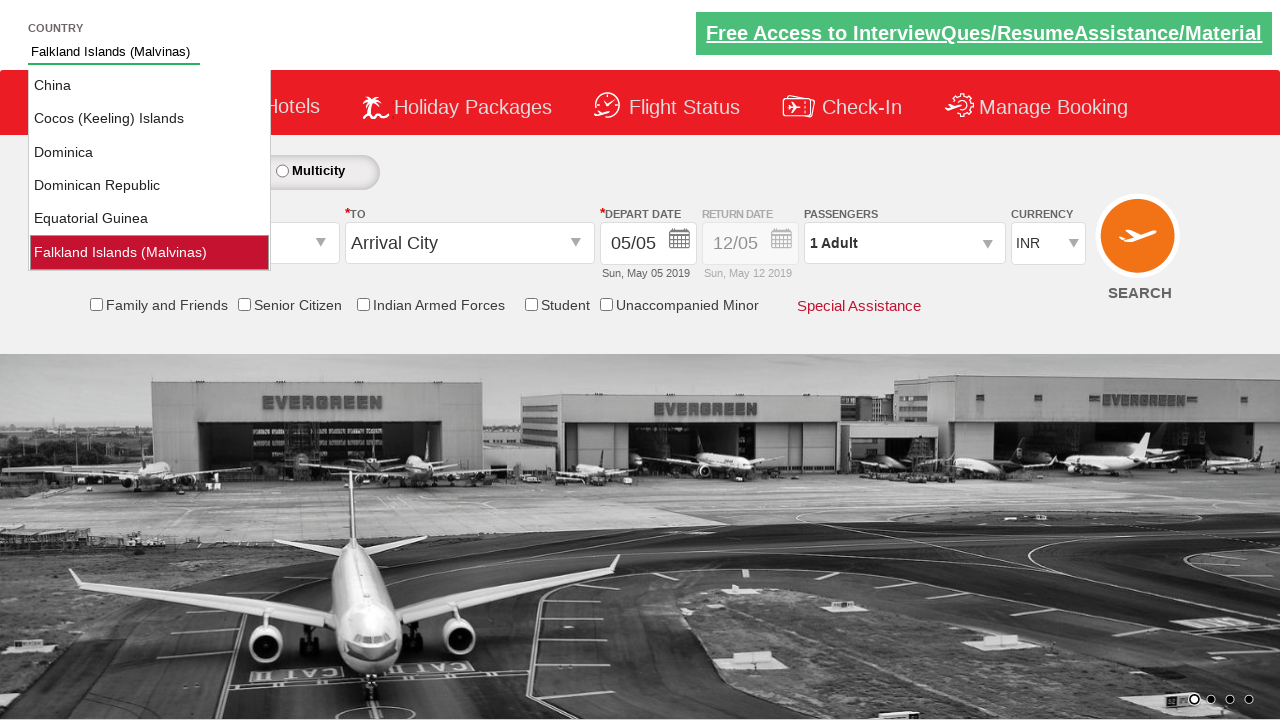

Waited before checking next suggestion
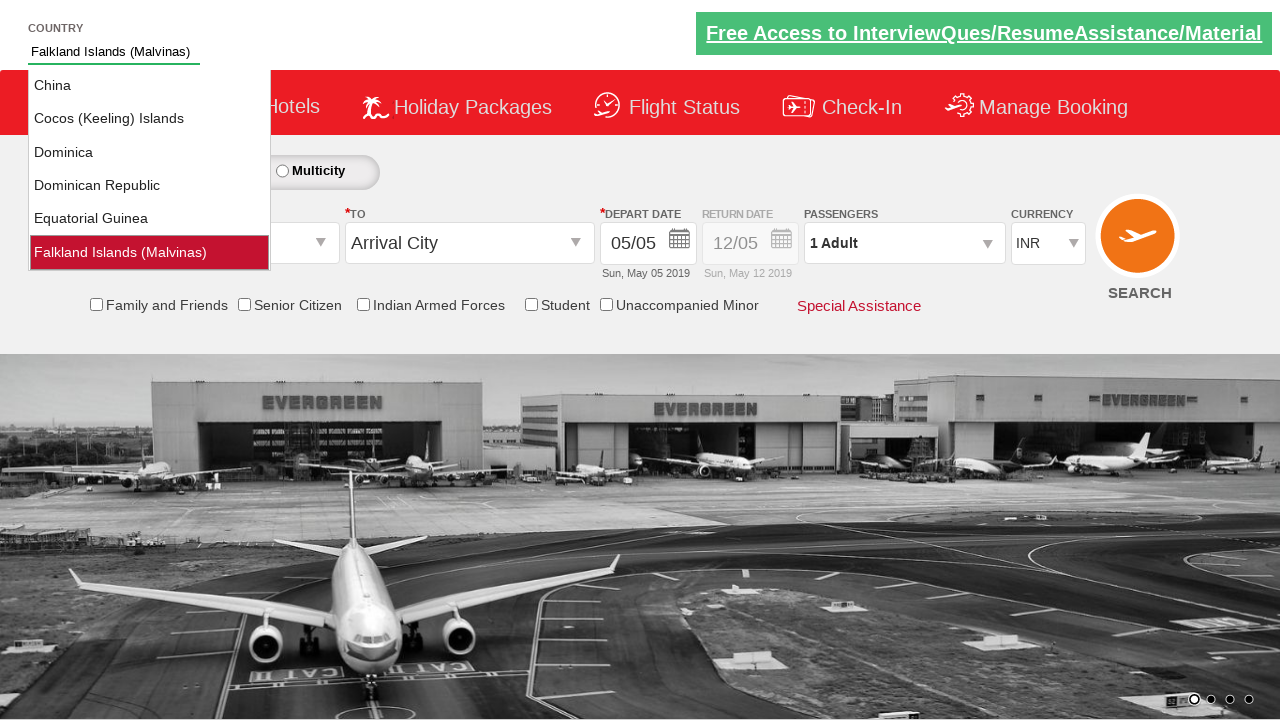

Retrieved current autocomplete value: 'Falkland Islands (Malvinas)'
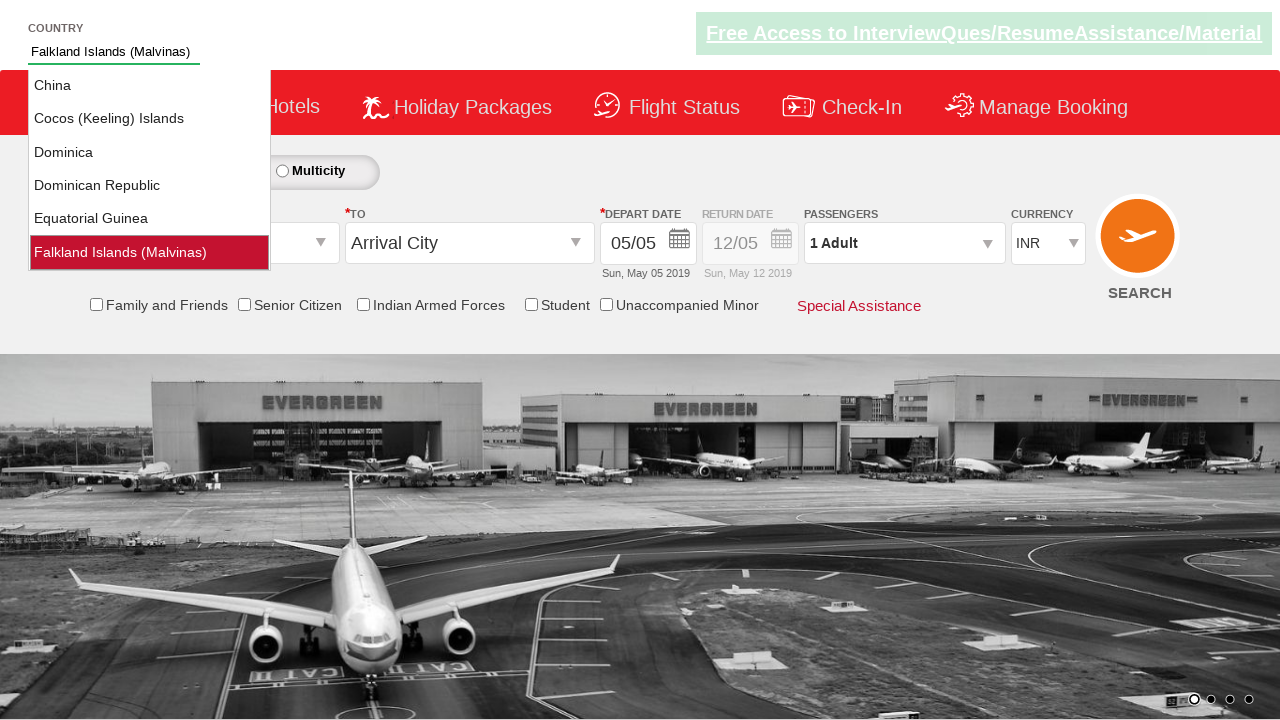

Pressed ArrowDown to navigate to next suggestion on #autosuggest
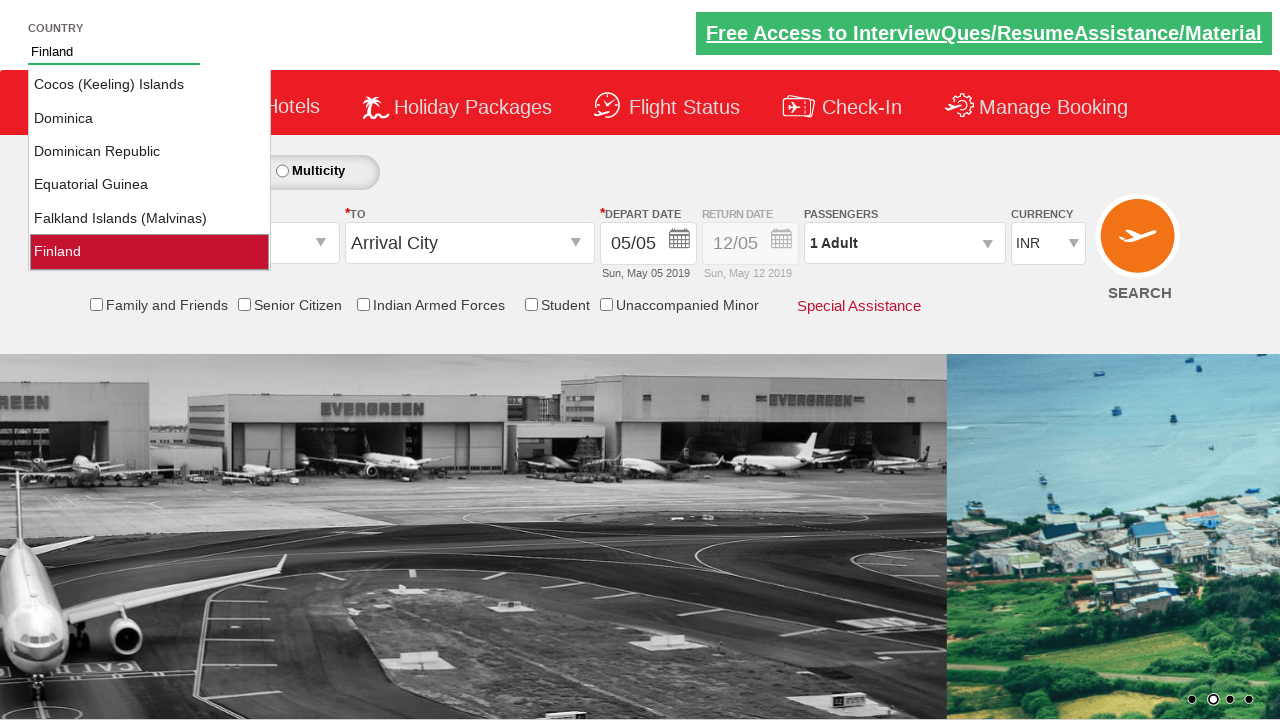

Waited before checking next suggestion
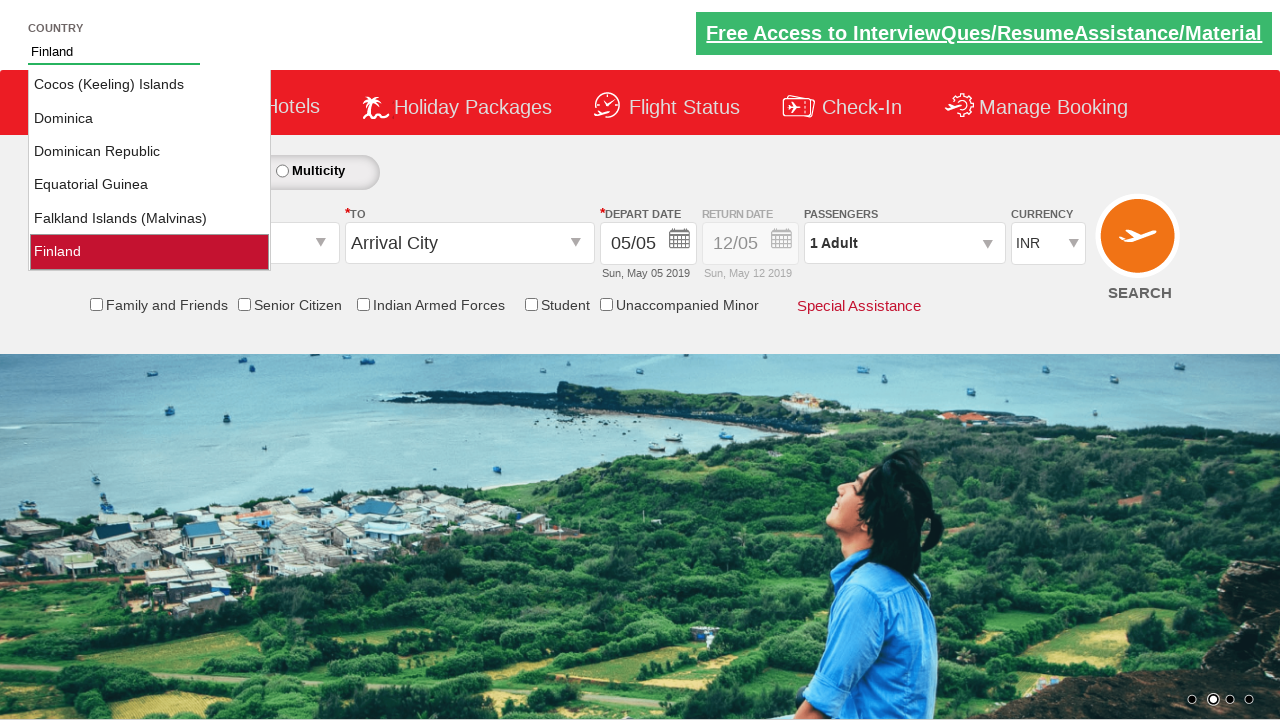

Retrieved current autocomplete value: 'Finland'
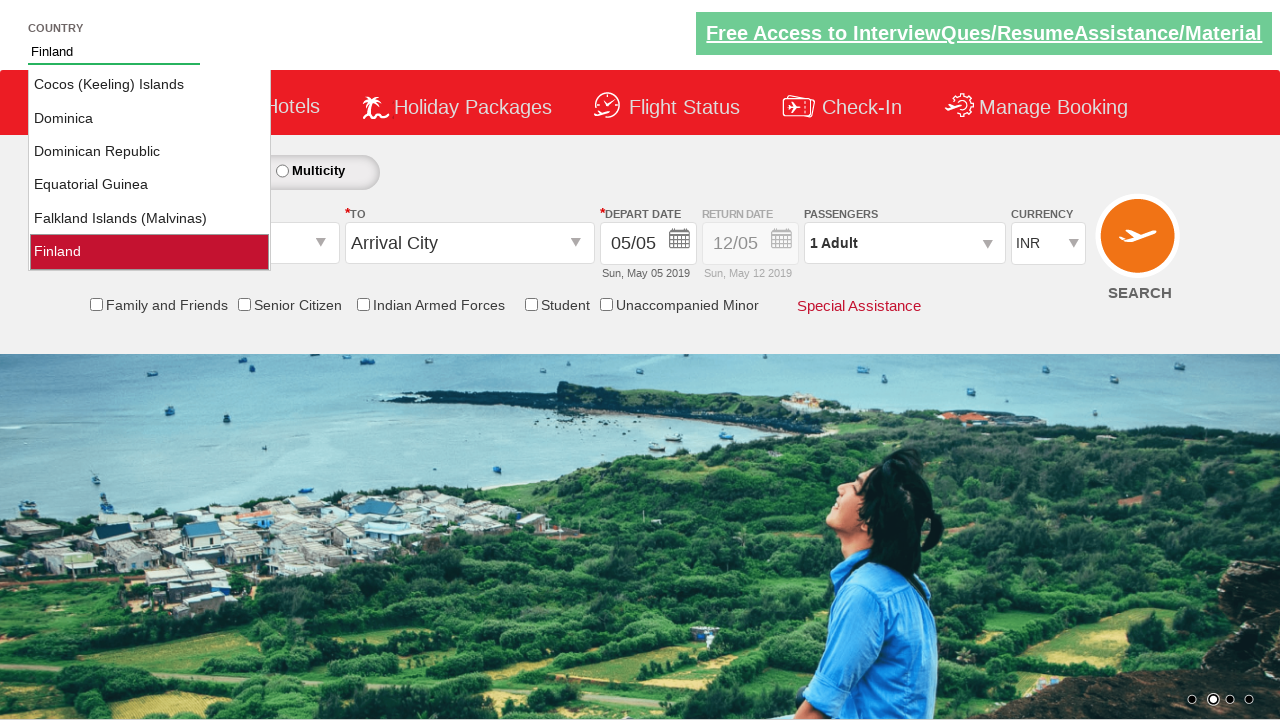

Pressed ArrowDown to navigate to next suggestion on #autosuggest
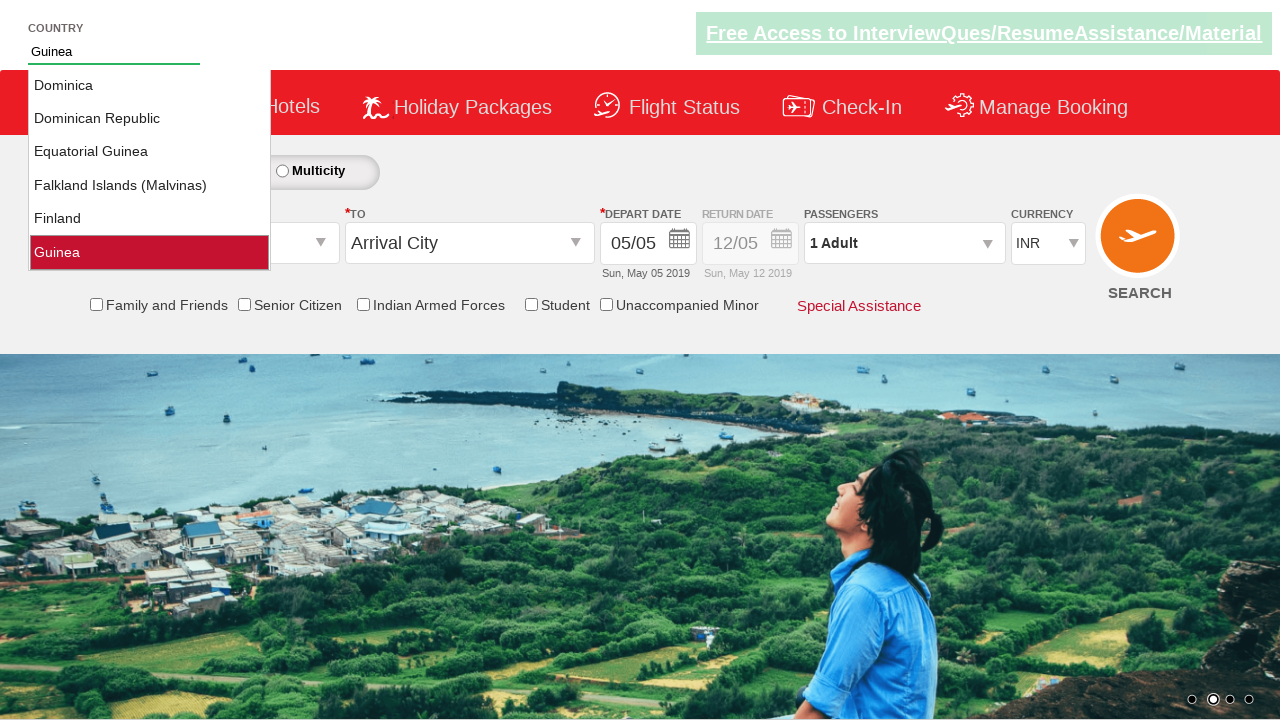

Waited before checking next suggestion
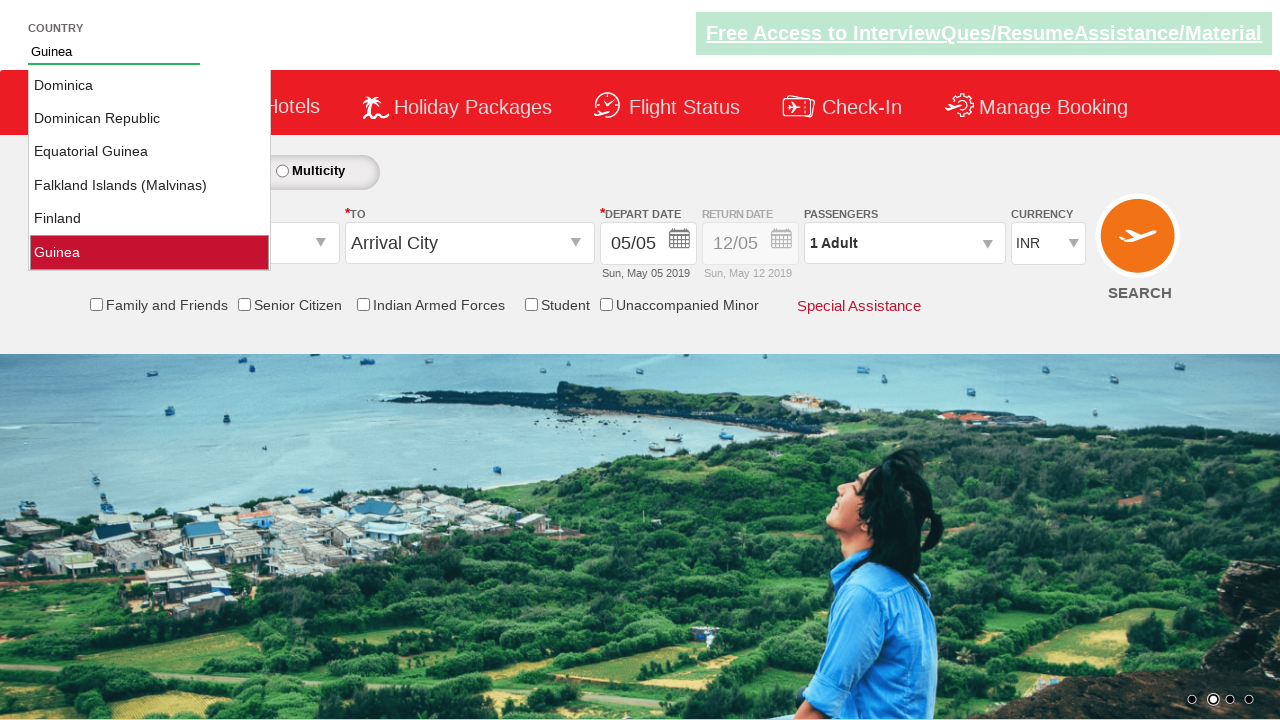

Retrieved current autocomplete value: 'Guinea'
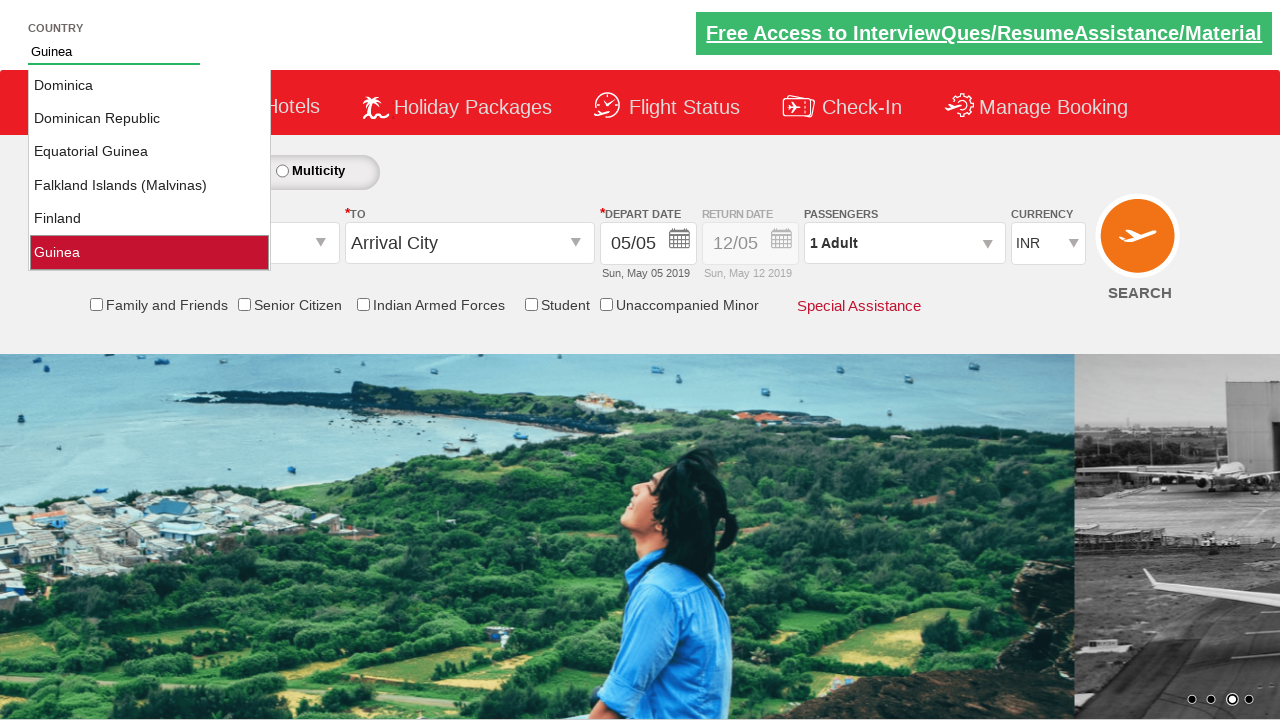

Pressed ArrowDown to navigate to next suggestion on #autosuggest
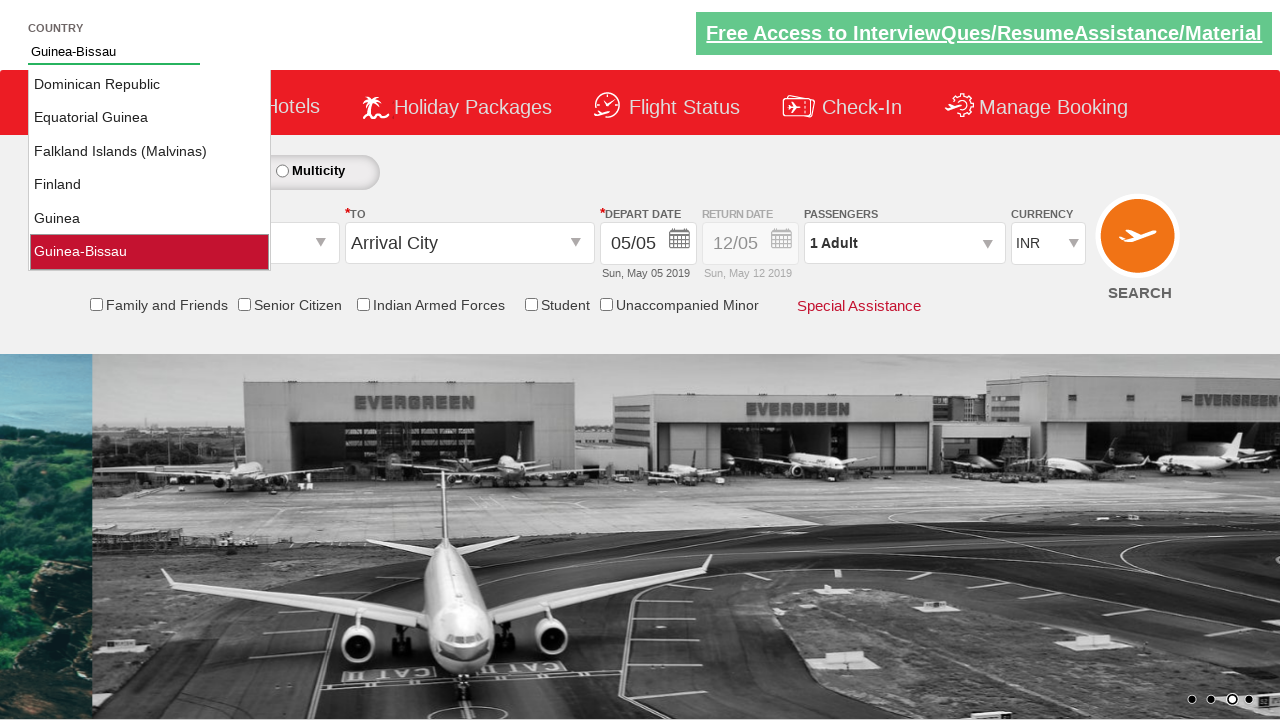

Waited before checking next suggestion
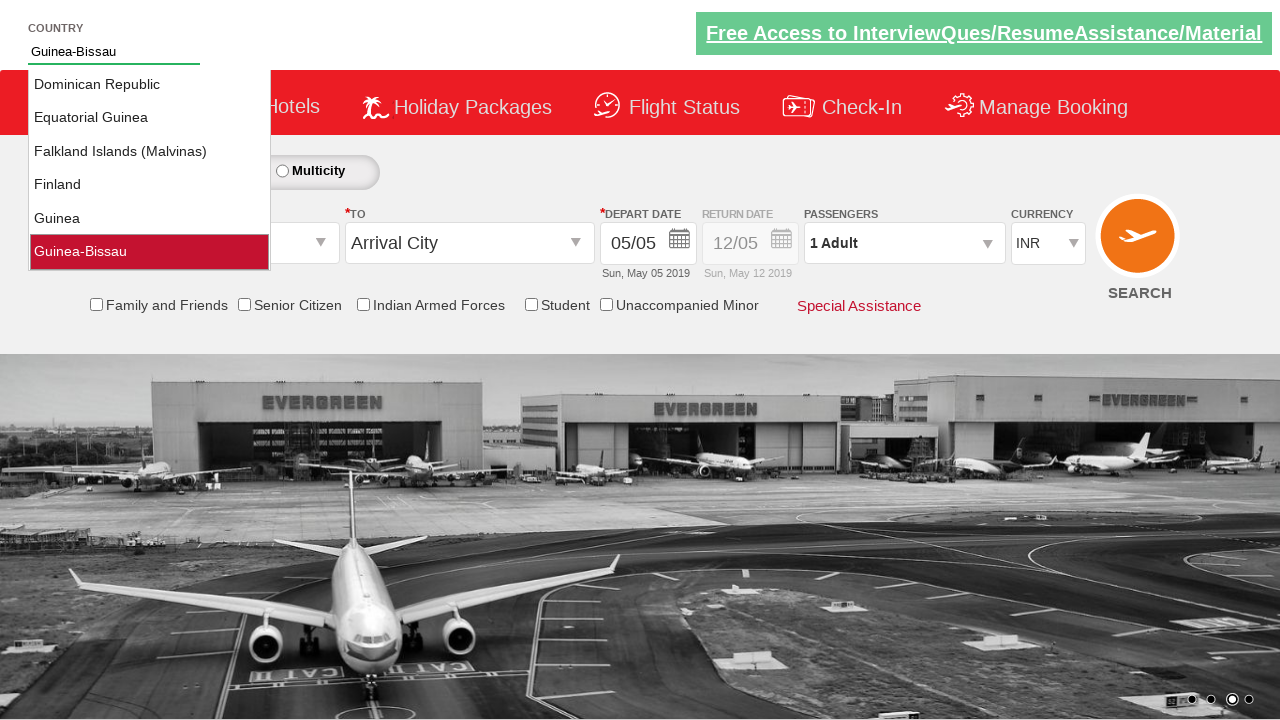

Retrieved current autocomplete value: 'Guinea-Bissau'
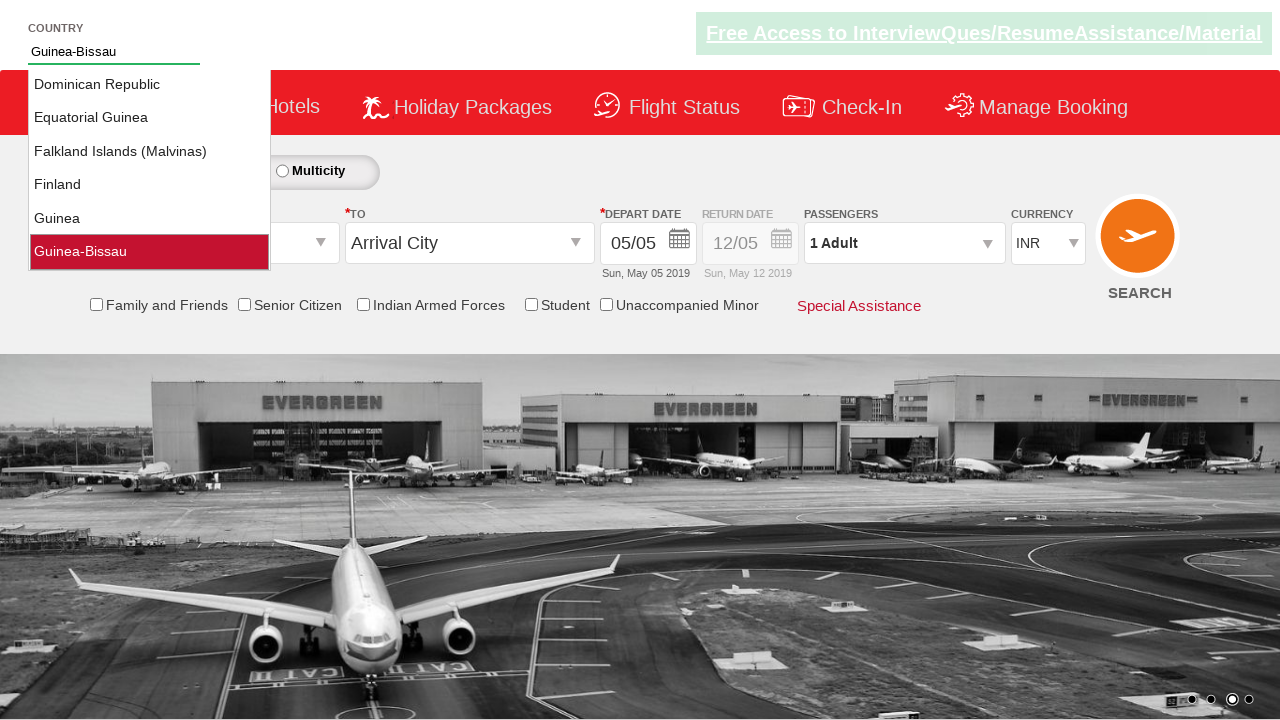

Pressed ArrowDown to navigate to next suggestion on #autosuggest
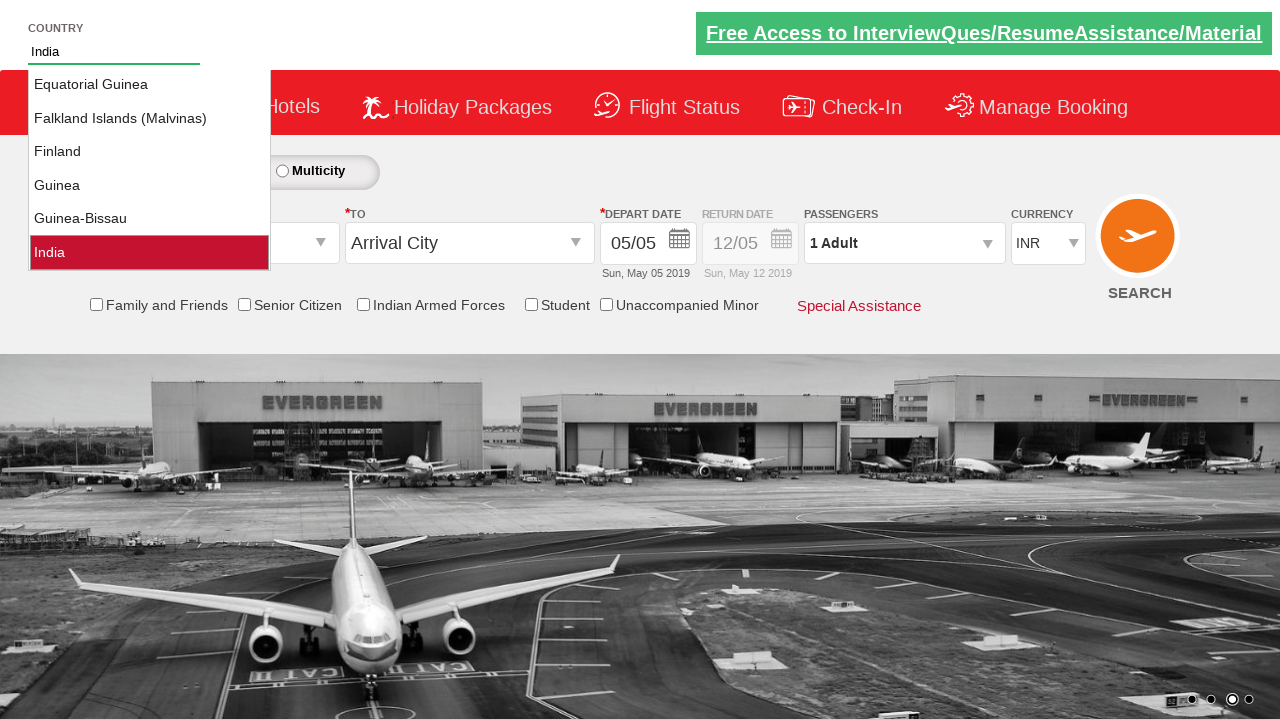

Waited before checking next suggestion
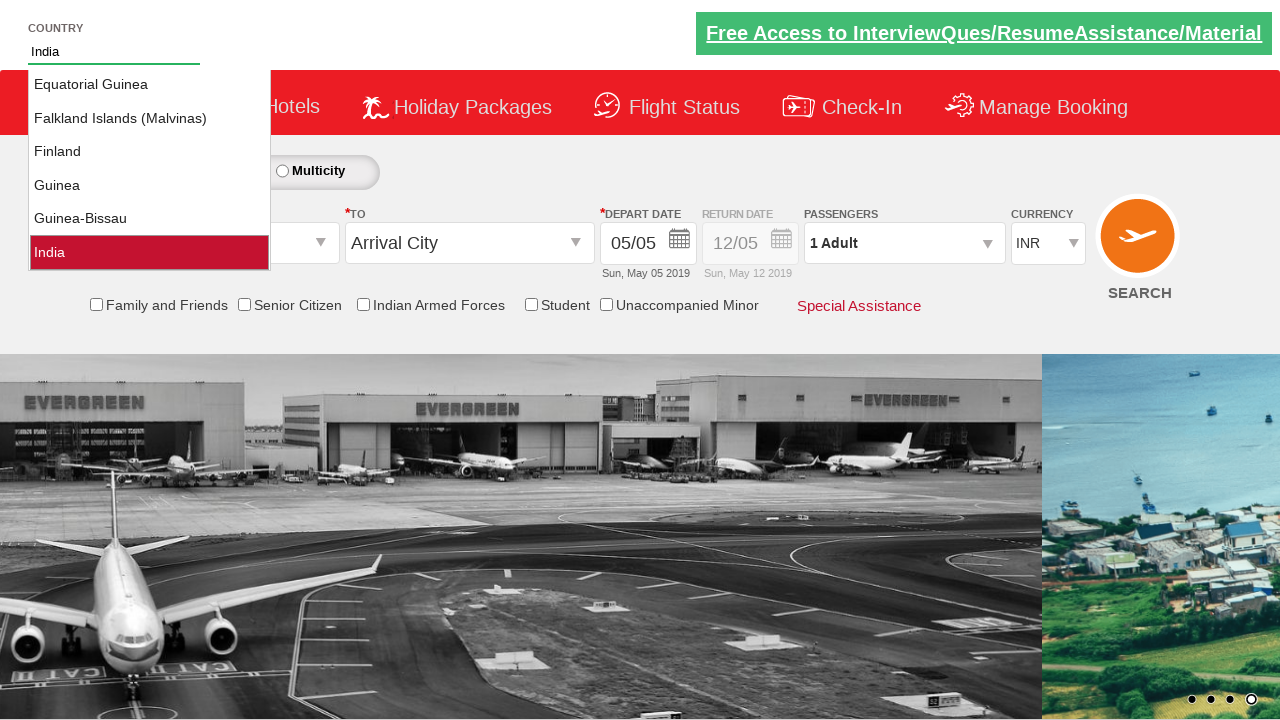

Retrieved current autocomplete value: 'India'
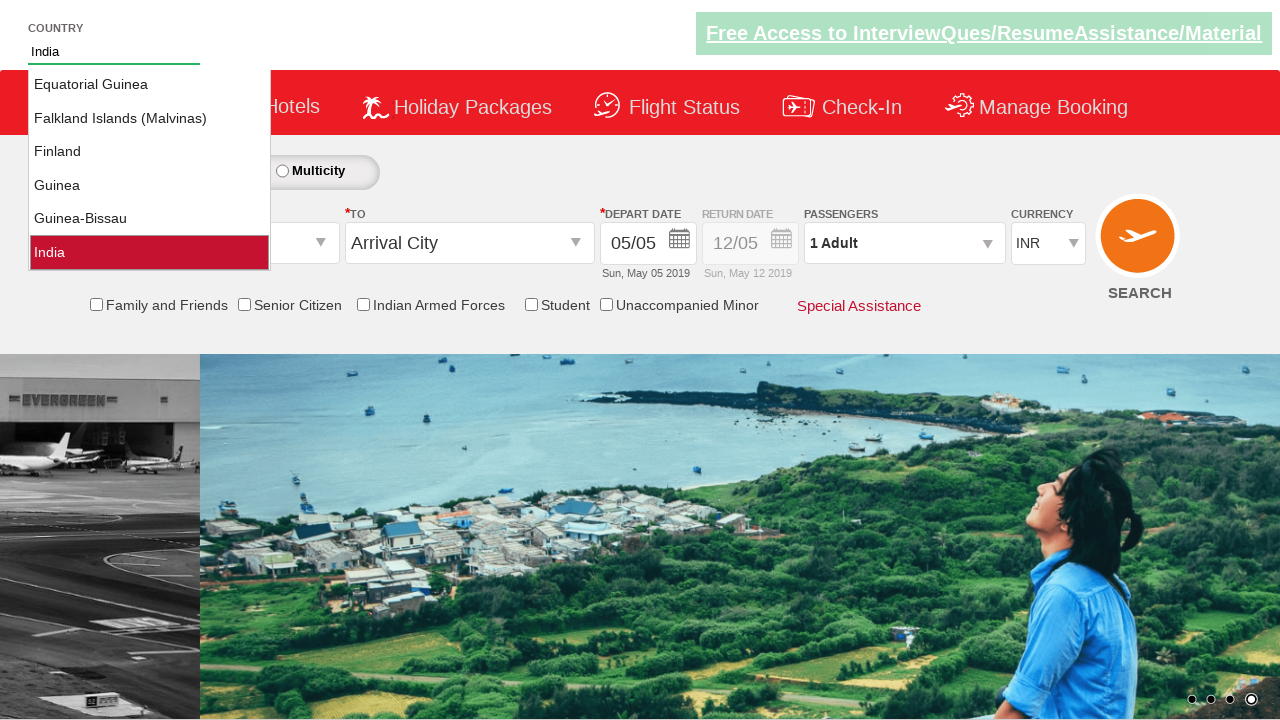

Found 'India' in autocomplete field - selection complete
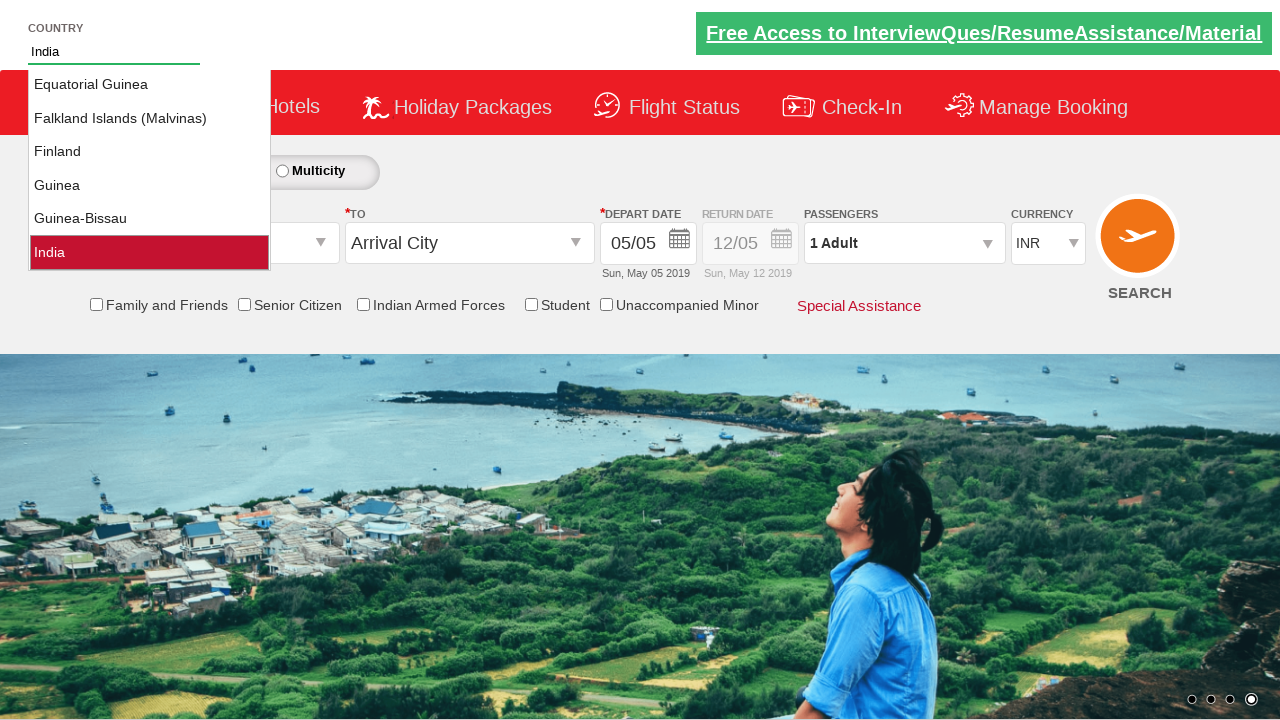

Pressed Tab to confirm selection of 'India' on #autosuggest
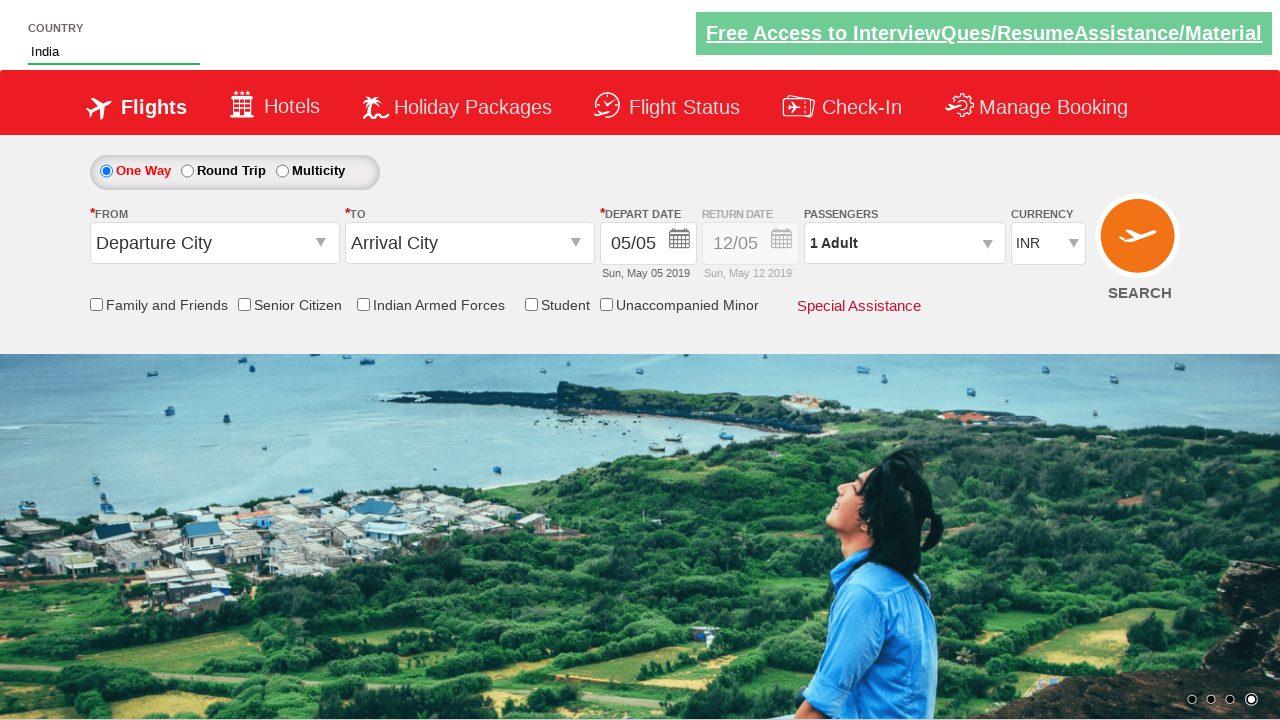

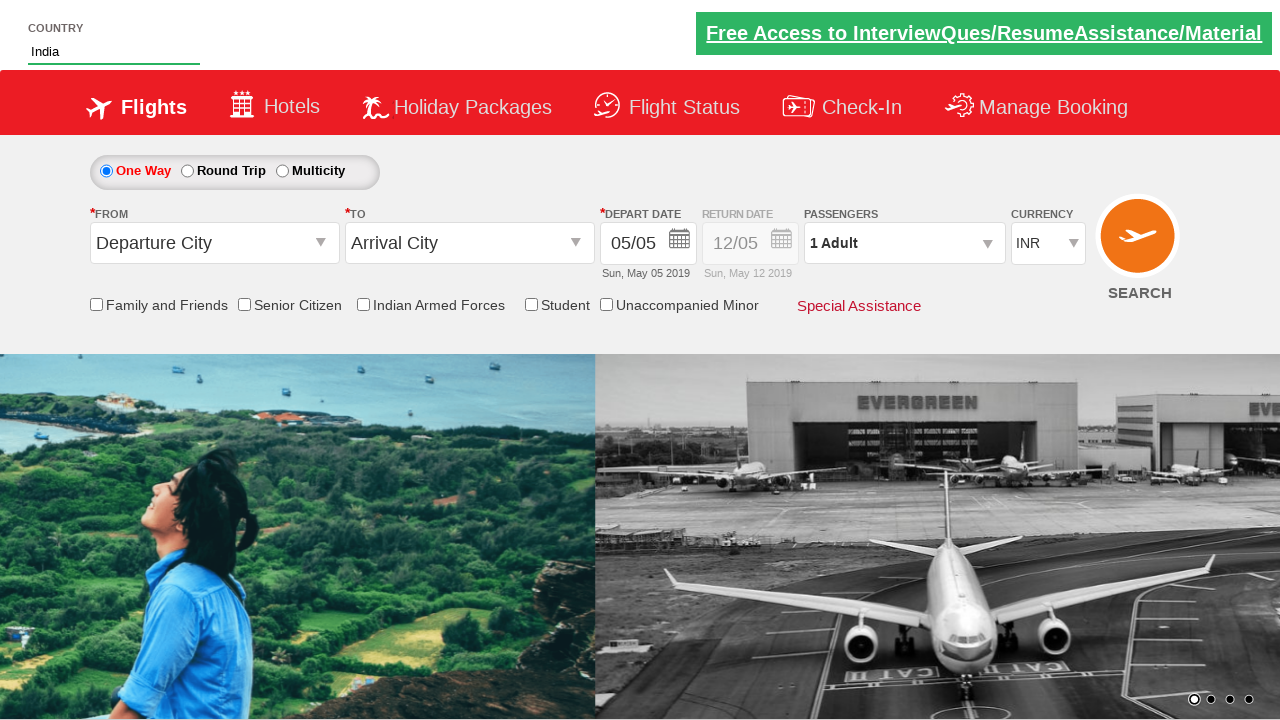